Navigates to Mizuho Bank's Loto7 lottery back number results page and scrolls down to load all lazy-loaded lottery result entries.

Starting URL: https://www.mizuhobank.co.jp/retail/takarakuji/loto/backnumber/detail.html?fromto=1_400&type=loto7

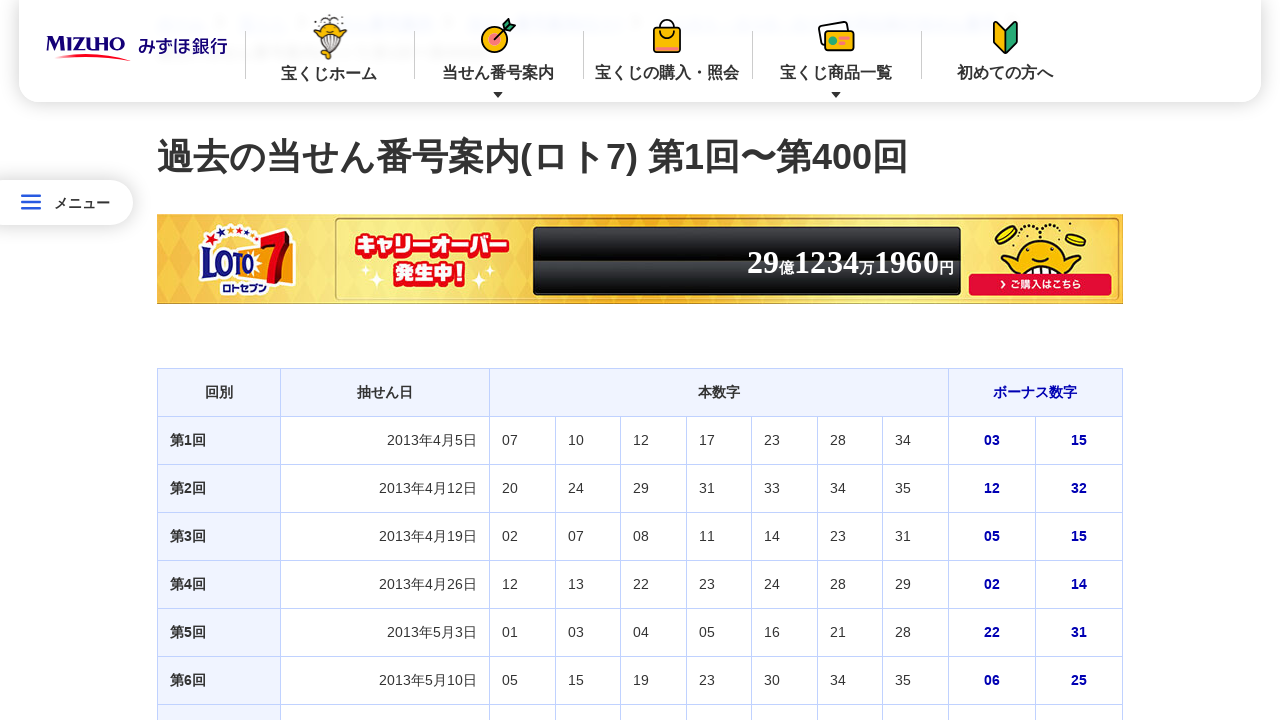

Waited for page to reach network idle state
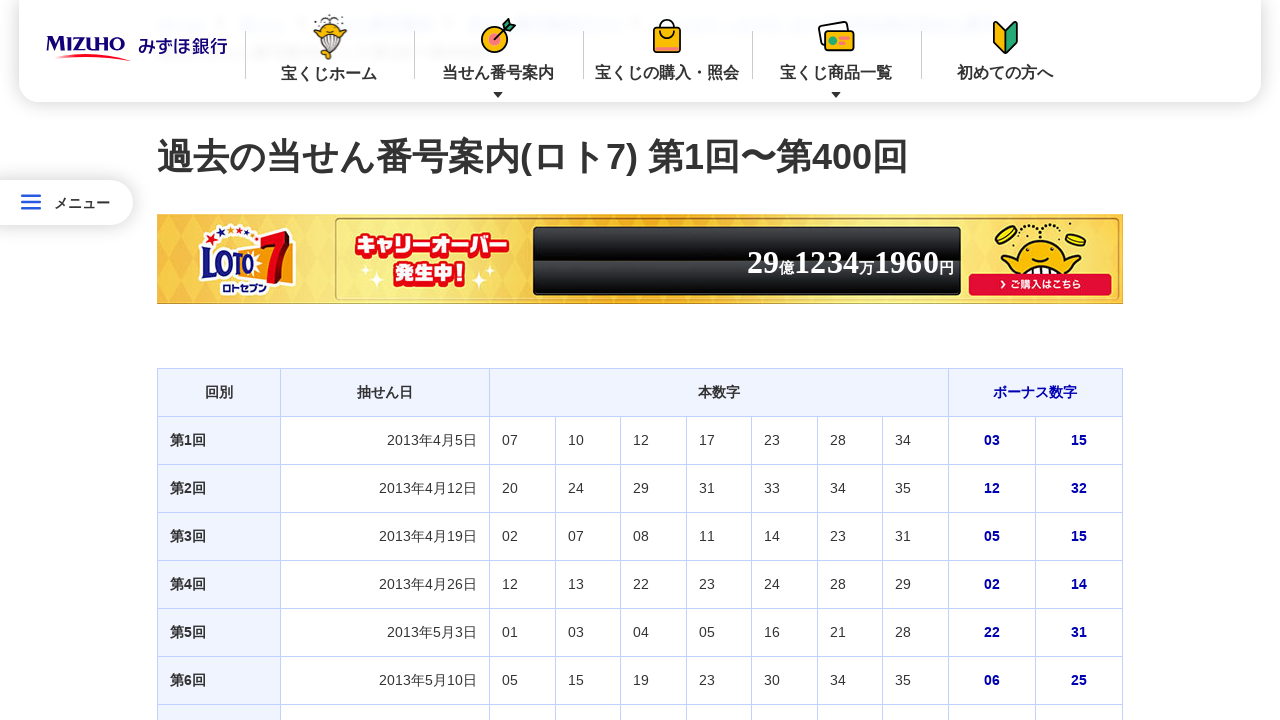

Scrolled page to height 0px
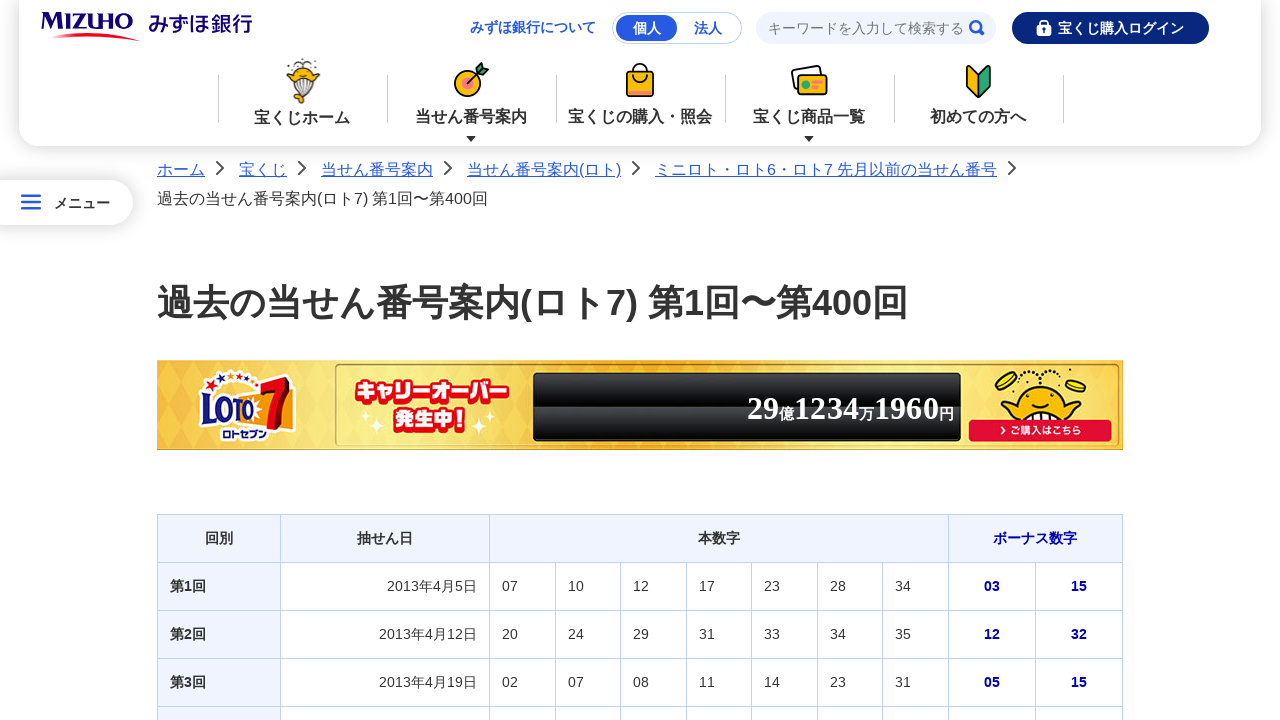

Waited 2 seconds for lazy-loaded content to load after scrolling to 0px
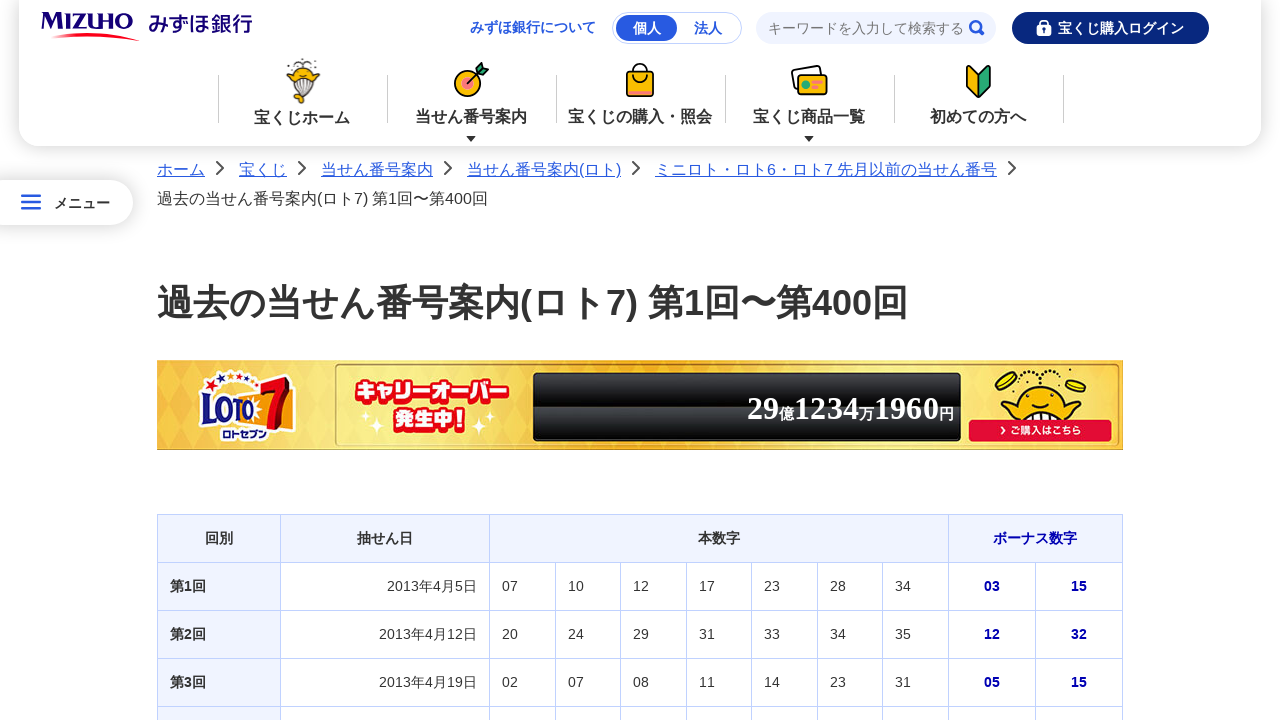

Scrolled page to height 1000px
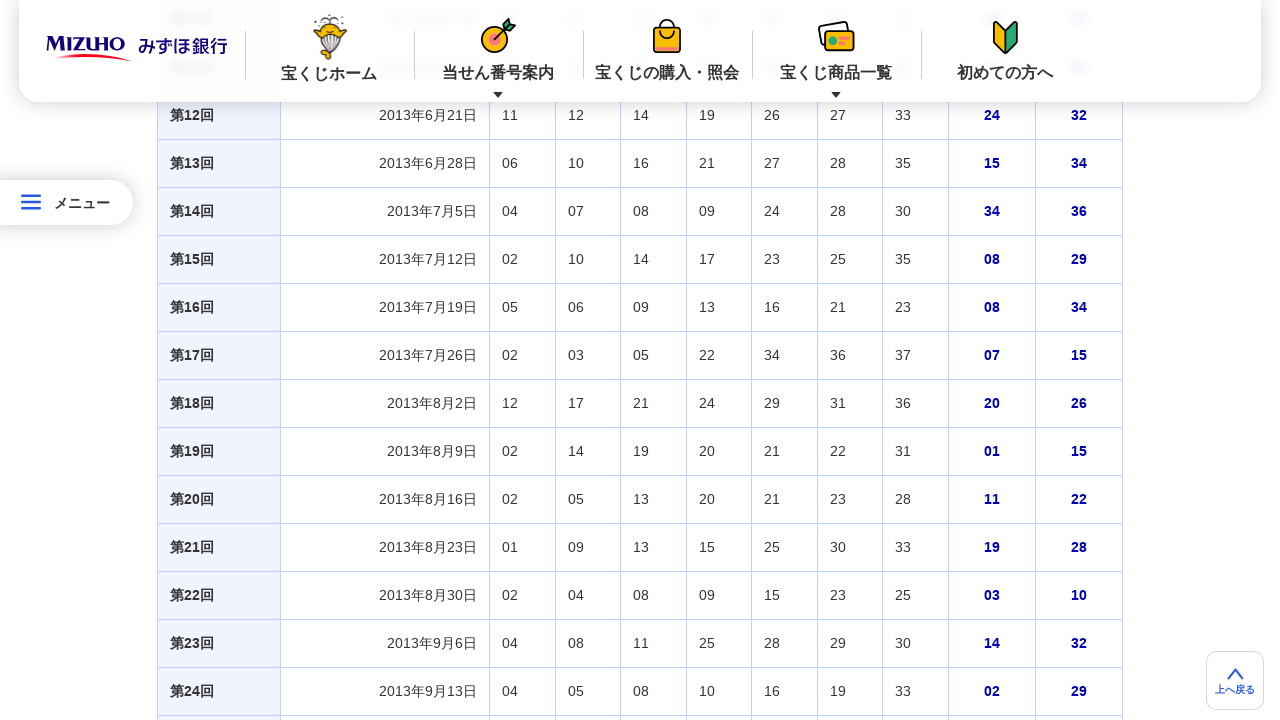

Waited 2 seconds for lazy-loaded content to load after scrolling to 1000px
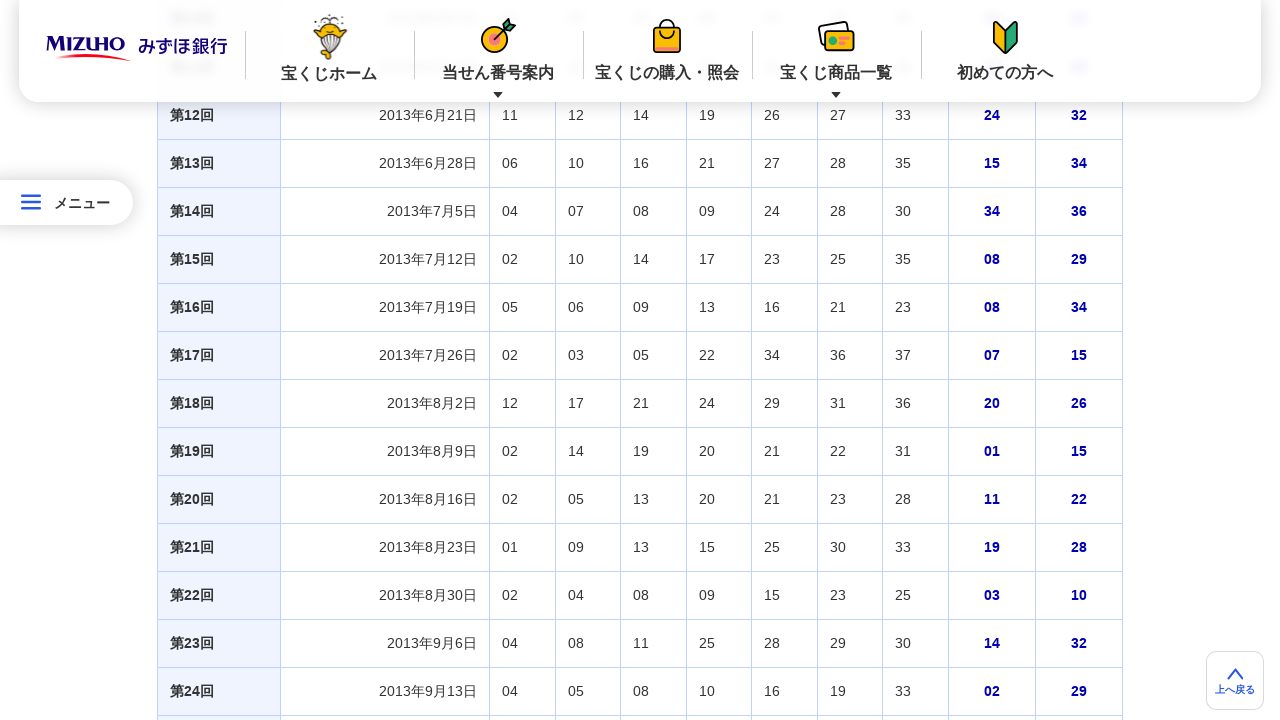

Scrolled page to height 2000px
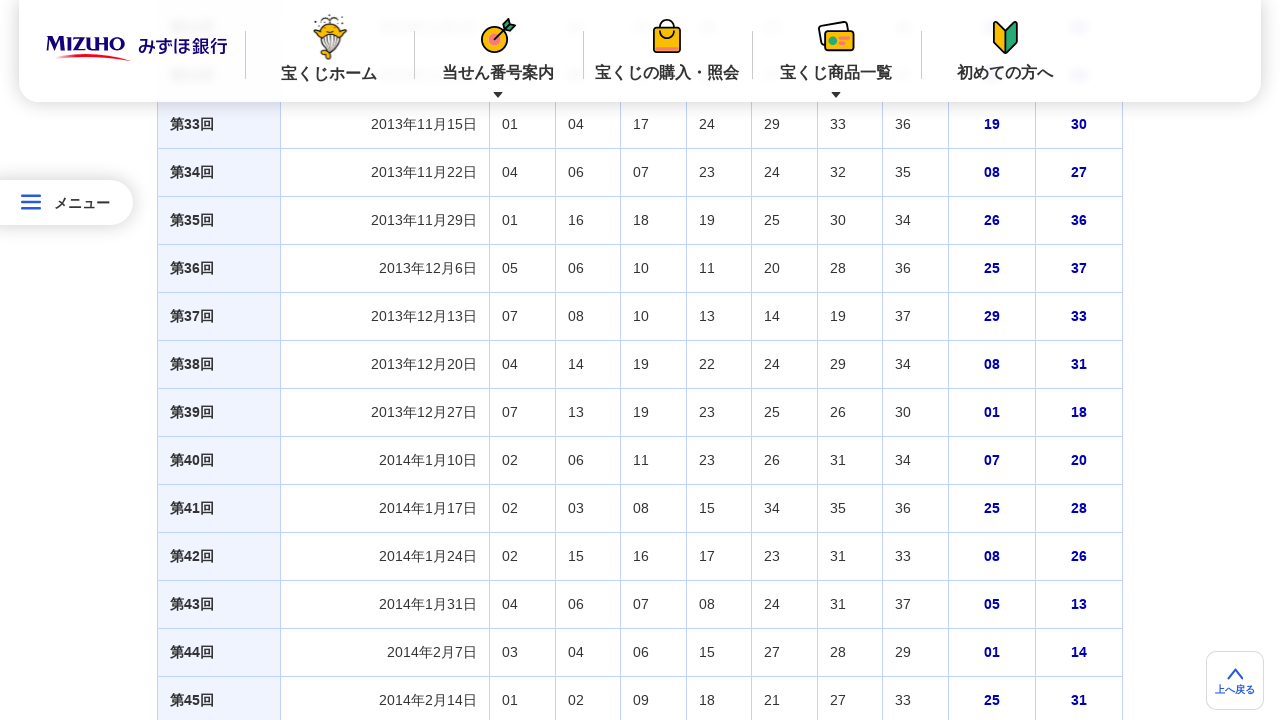

Waited 2 seconds for lazy-loaded content to load after scrolling to 2000px
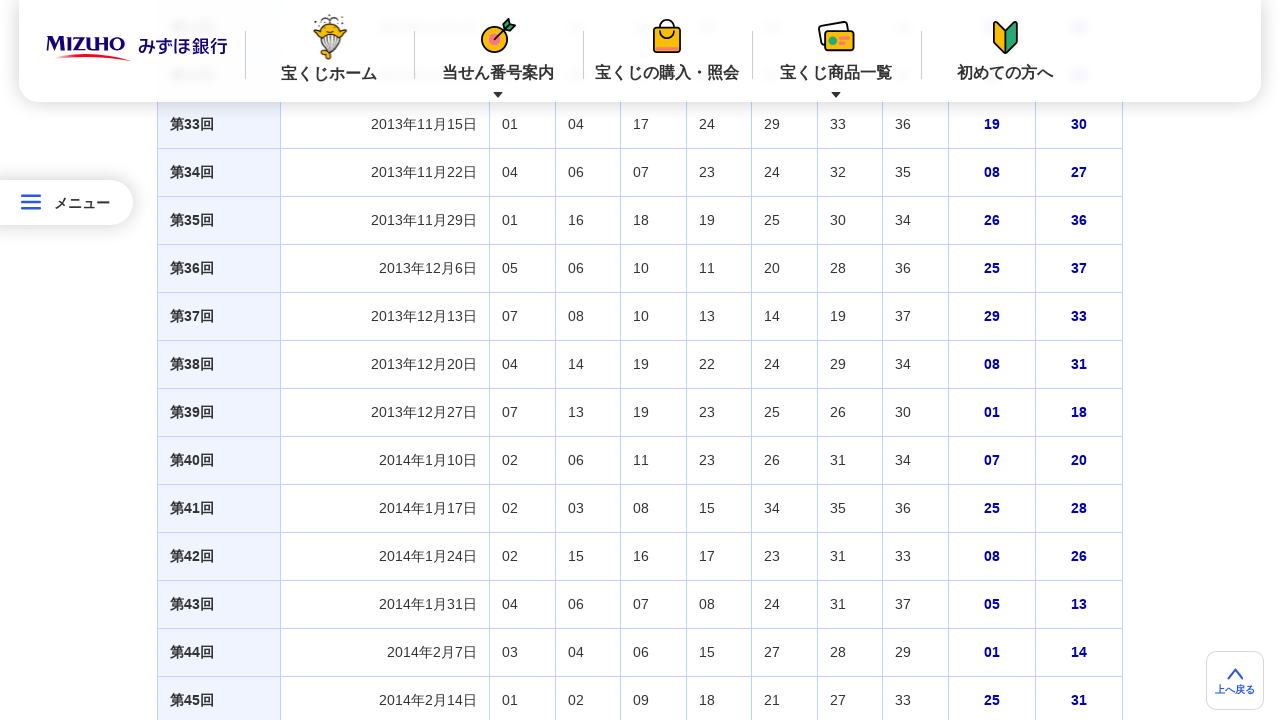

Scrolled page to height 3000px
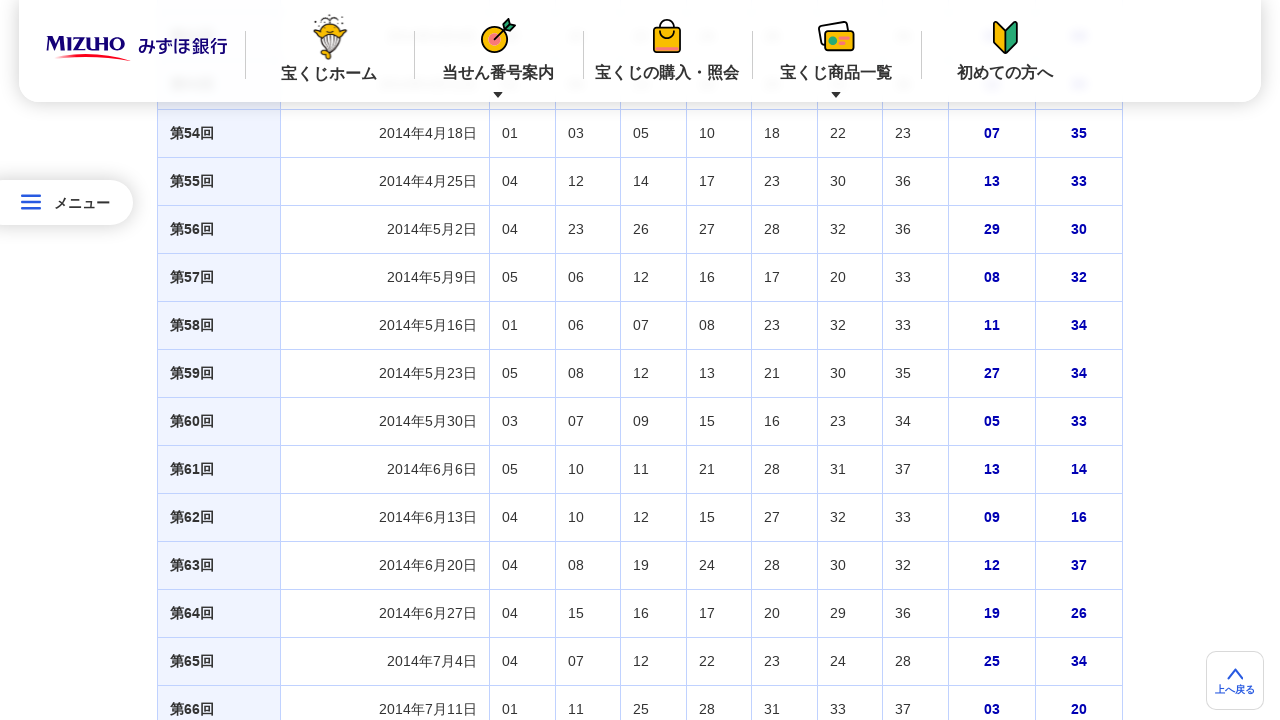

Waited 2 seconds for lazy-loaded content to load after scrolling to 3000px
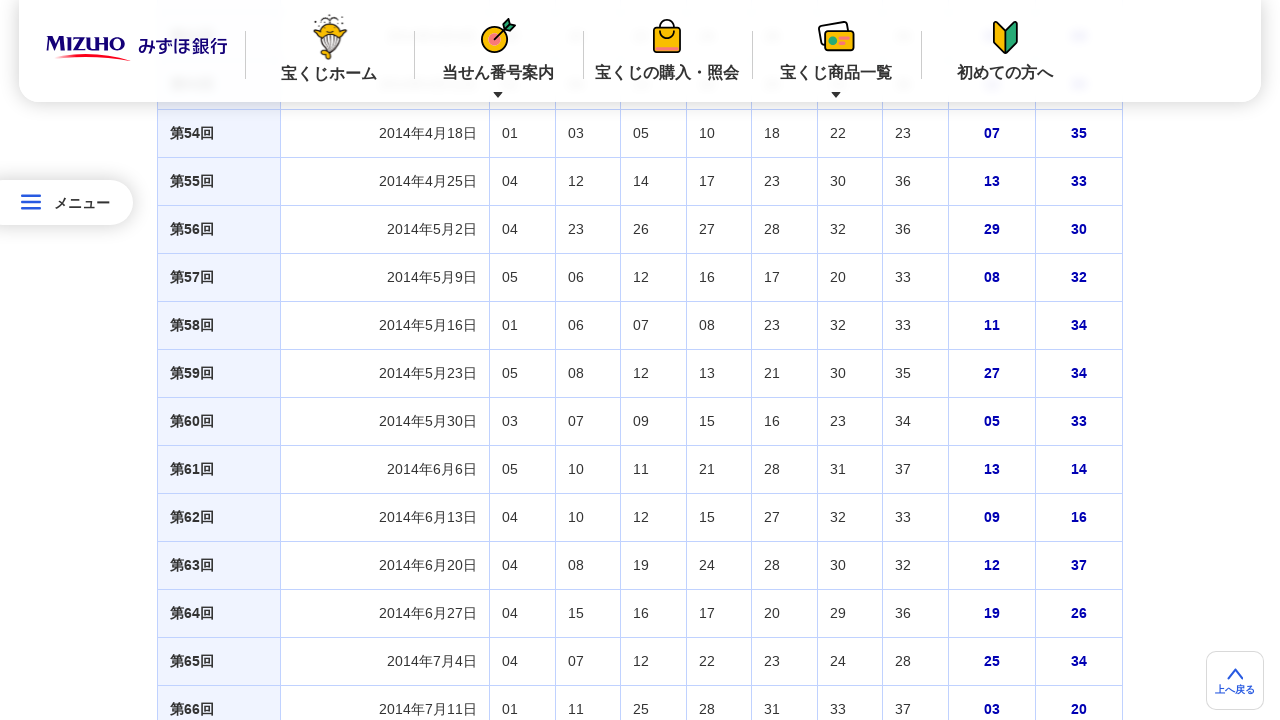

Scrolled page to height 4000px
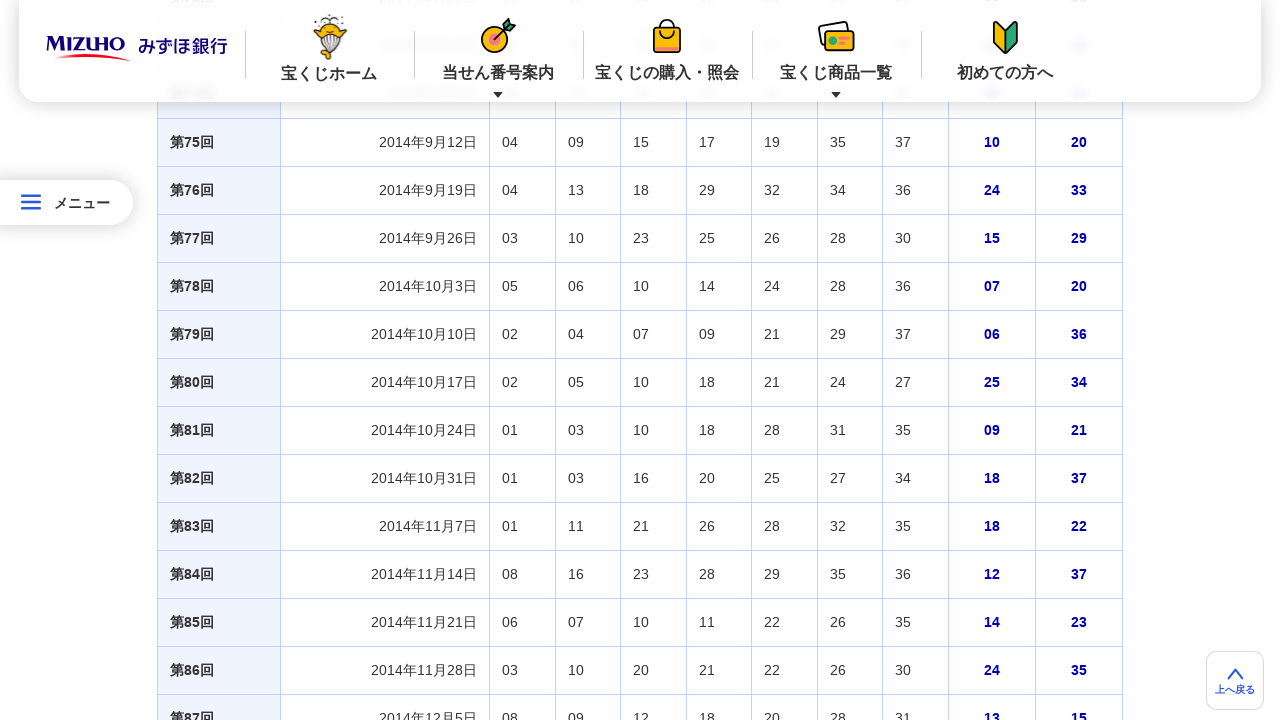

Waited 2 seconds for lazy-loaded content to load after scrolling to 4000px
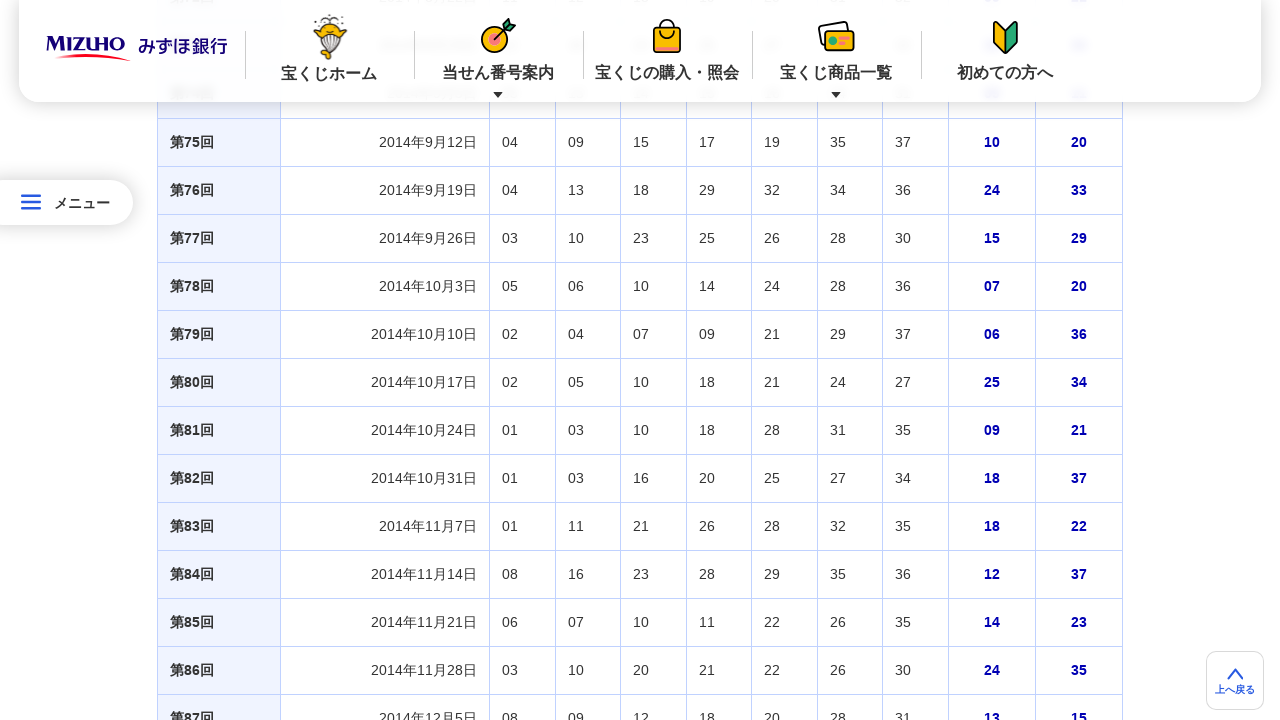

Scrolled page to height 5000px
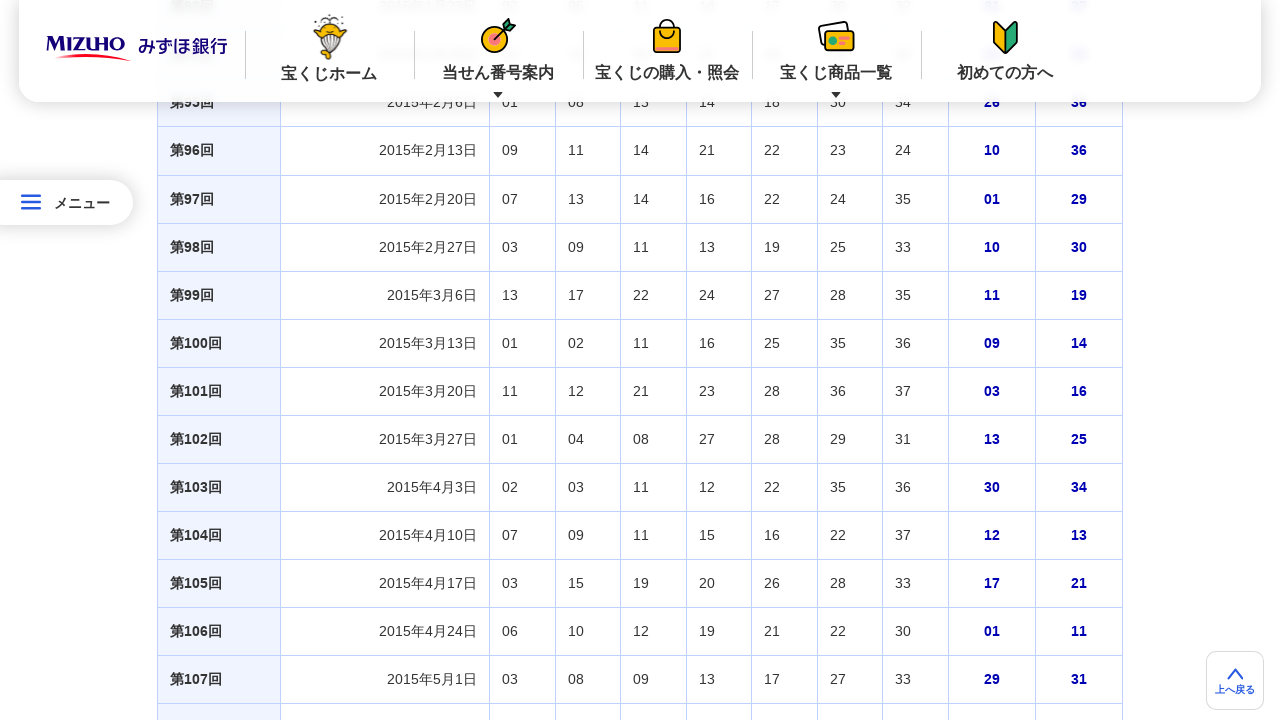

Waited 2 seconds for lazy-loaded content to load after scrolling to 5000px
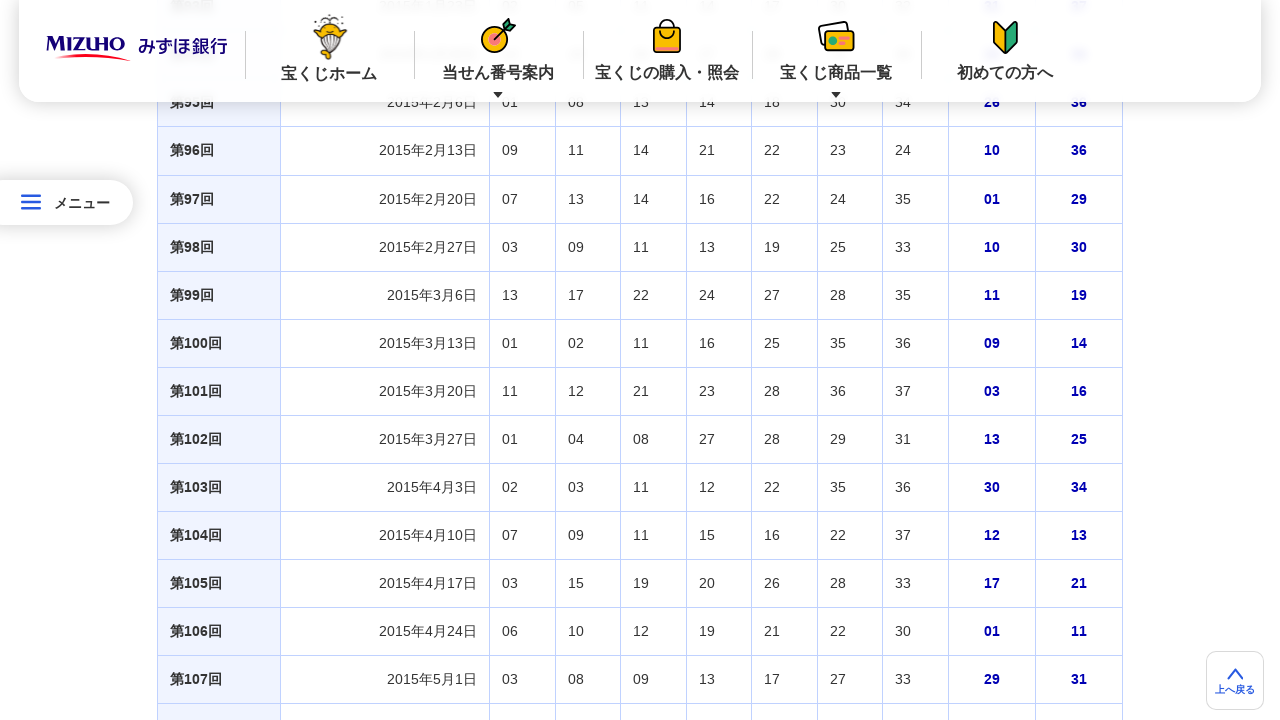

Scrolled page to height 6000px
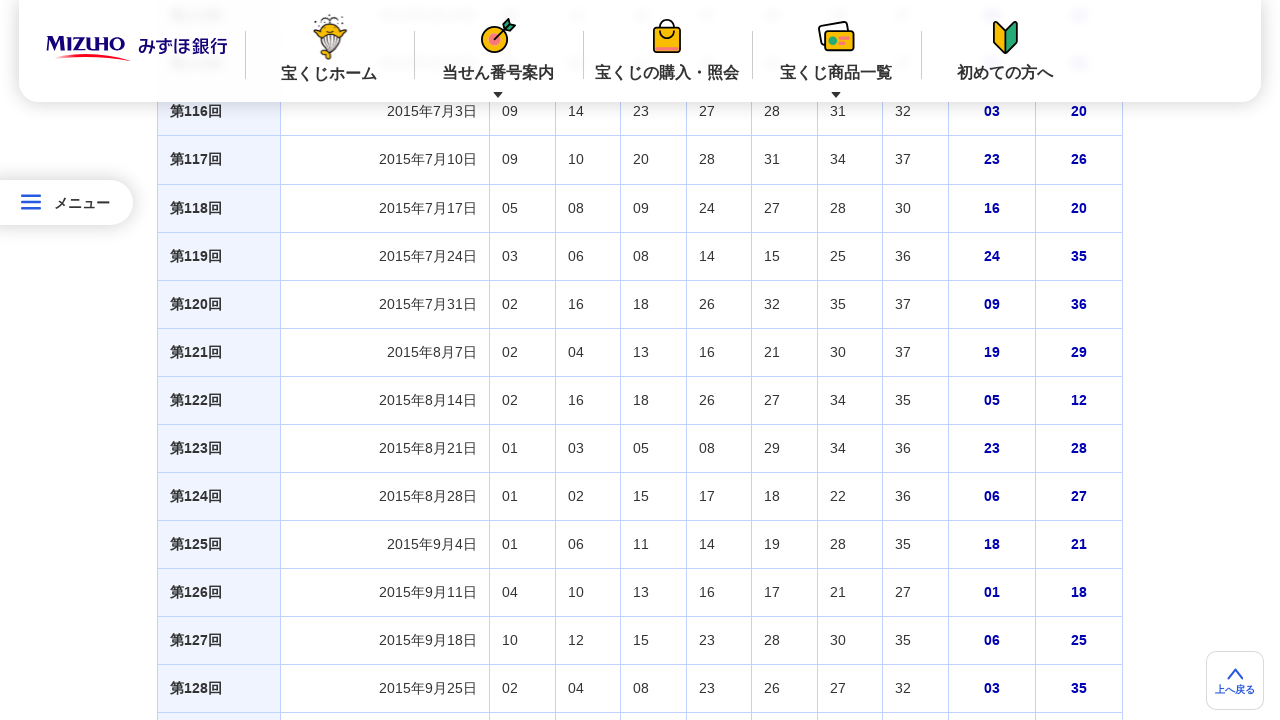

Waited 2 seconds for lazy-loaded content to load after scrolling to 6000px
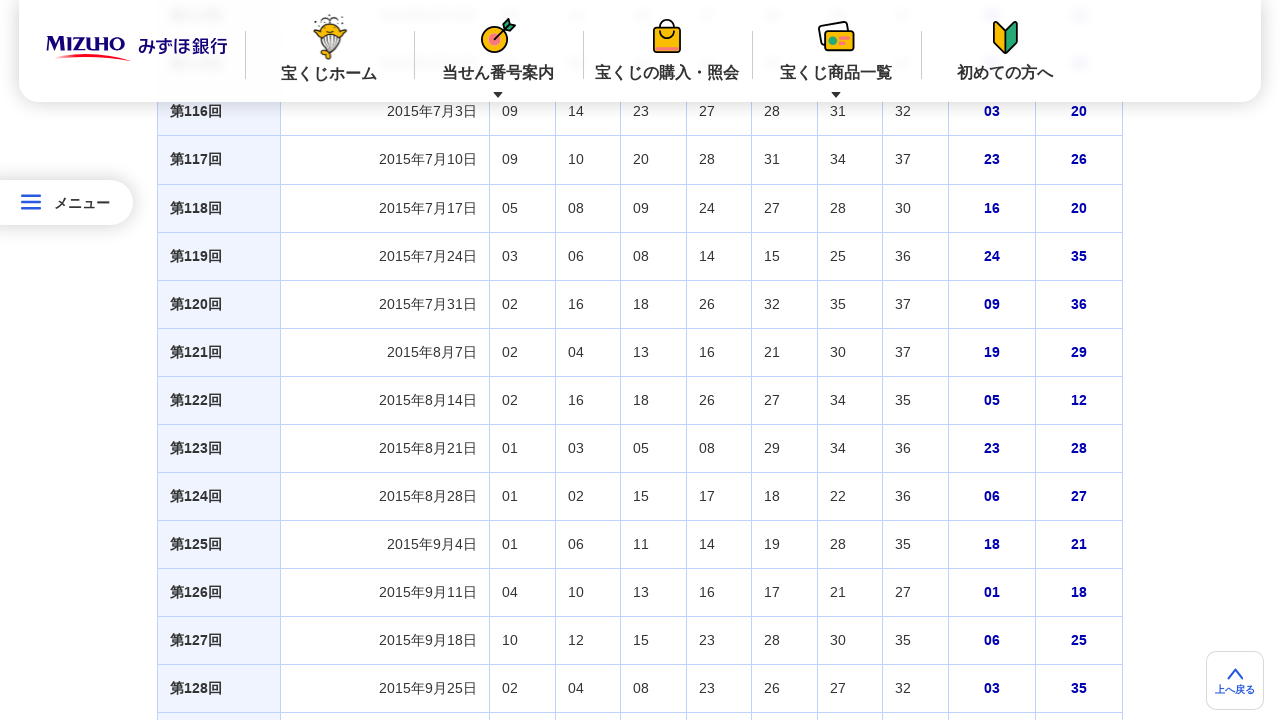

Scrolled page to height 7000px
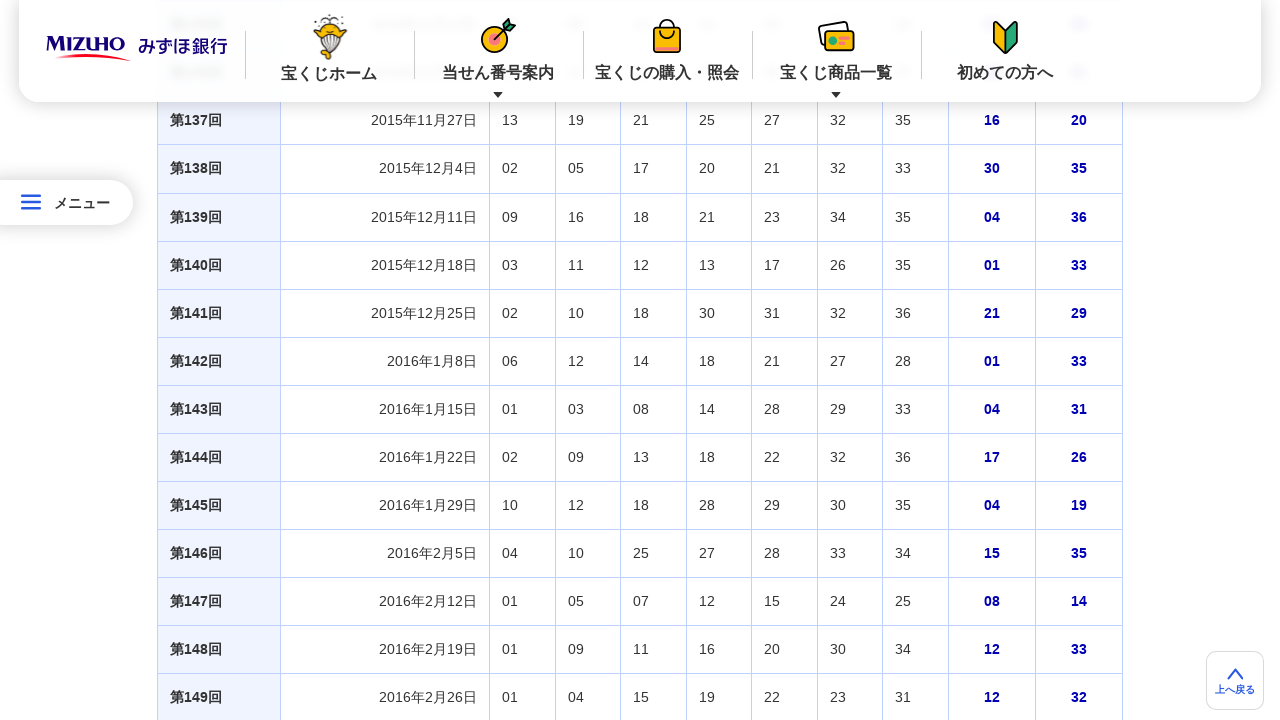

Waited 2 seconds for lazy-loaded content to load after scrolling to 7000px
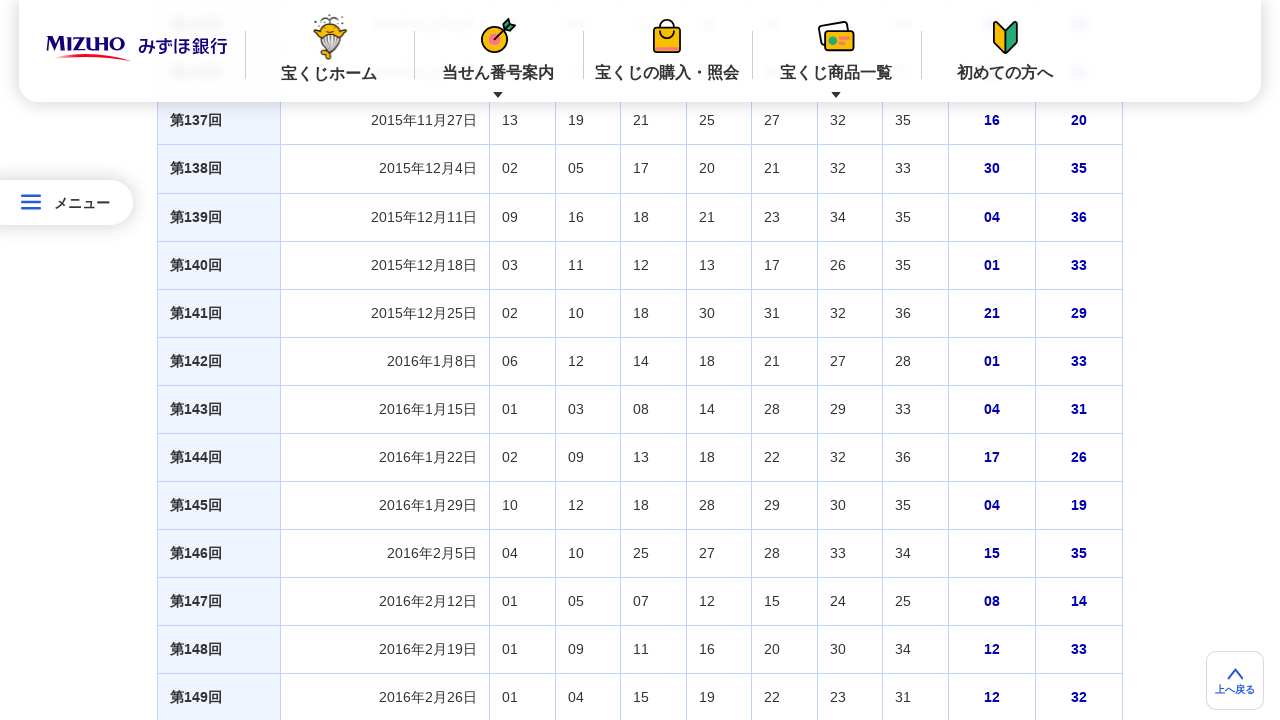

Scrolled page to height 8000px
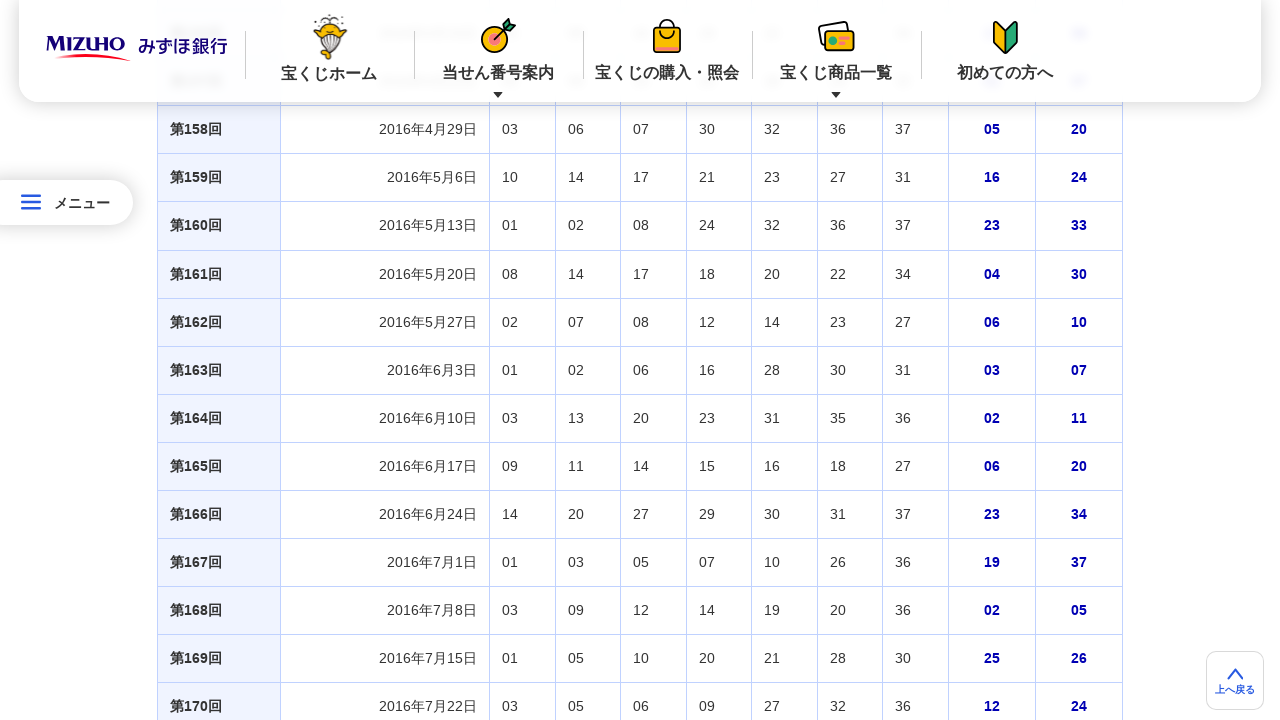

Waited 2 seconds for lazy-loaded content to load after scrolling to 8000px
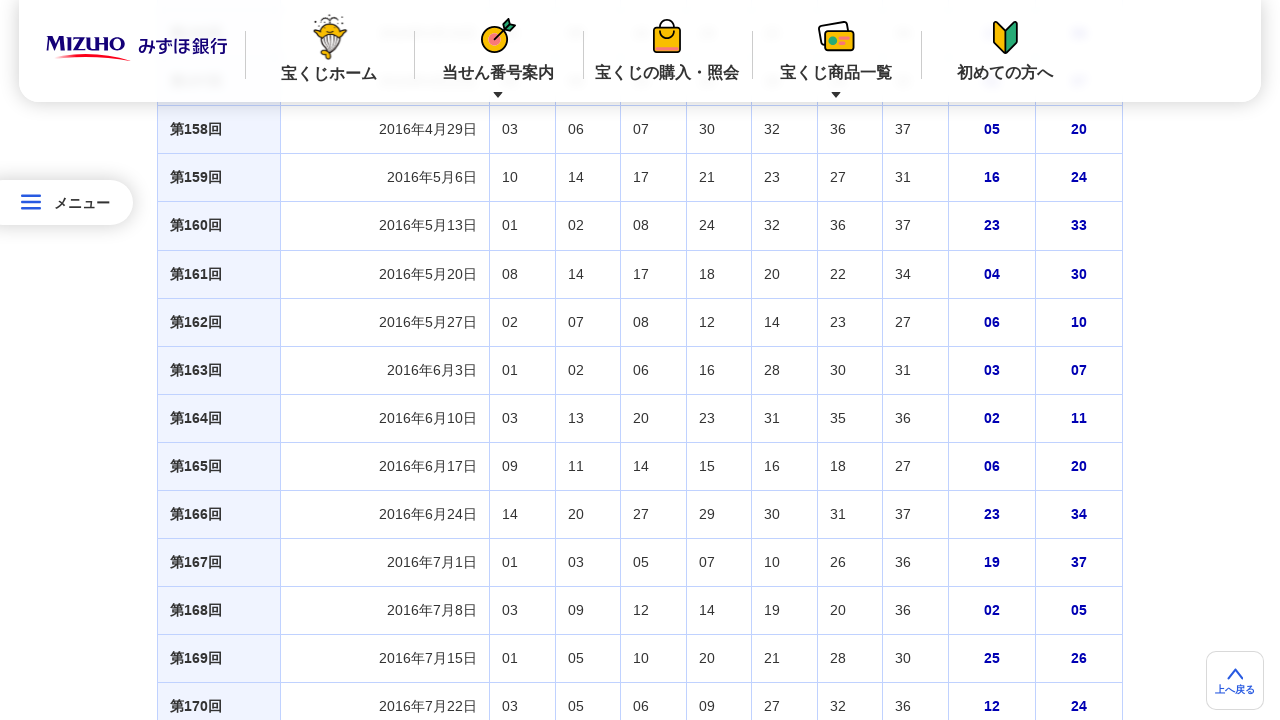

Scrolled page to height 9000px
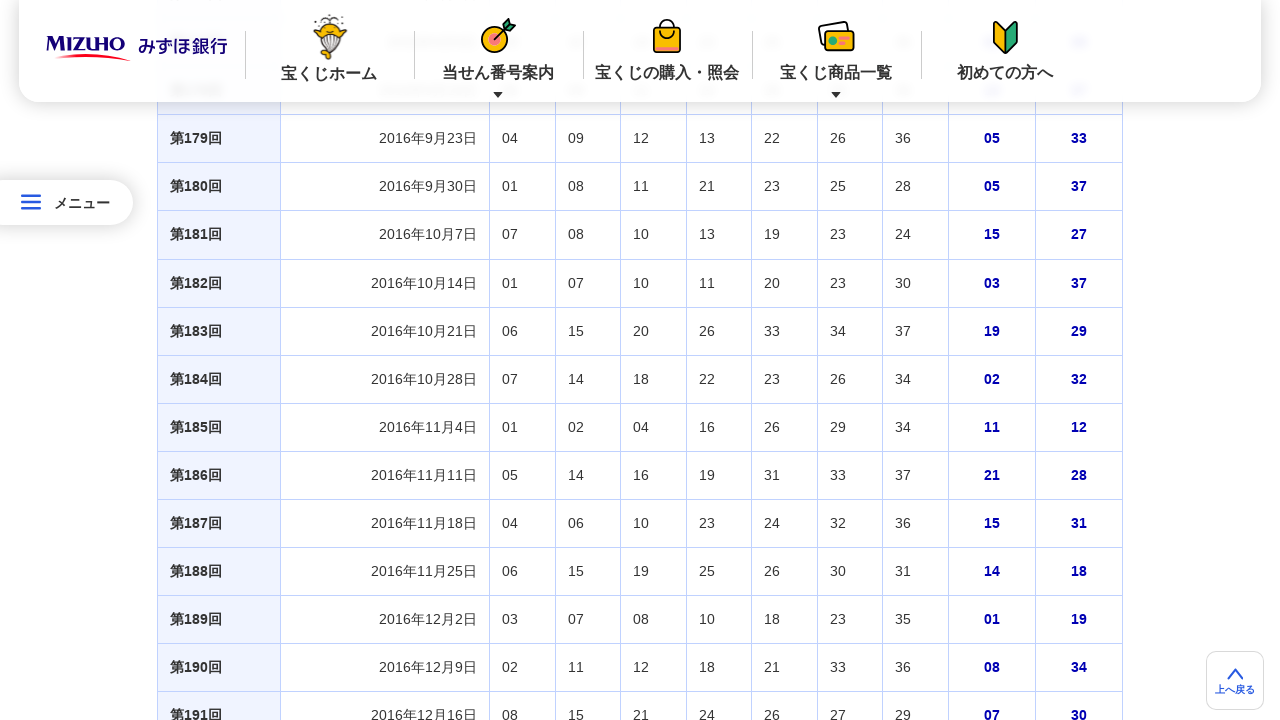

Waited 2 seconds for lazy-loaded content to load after scrolling to 9000px
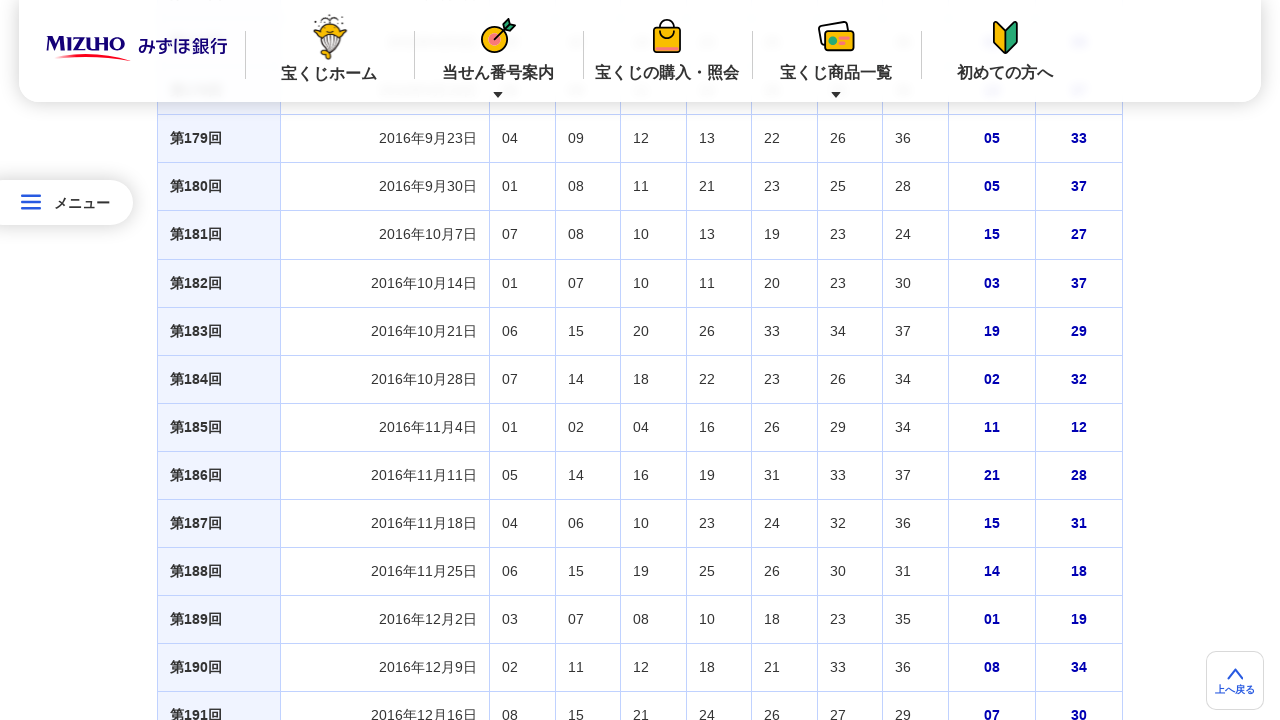

Scrolled page to height 10000px
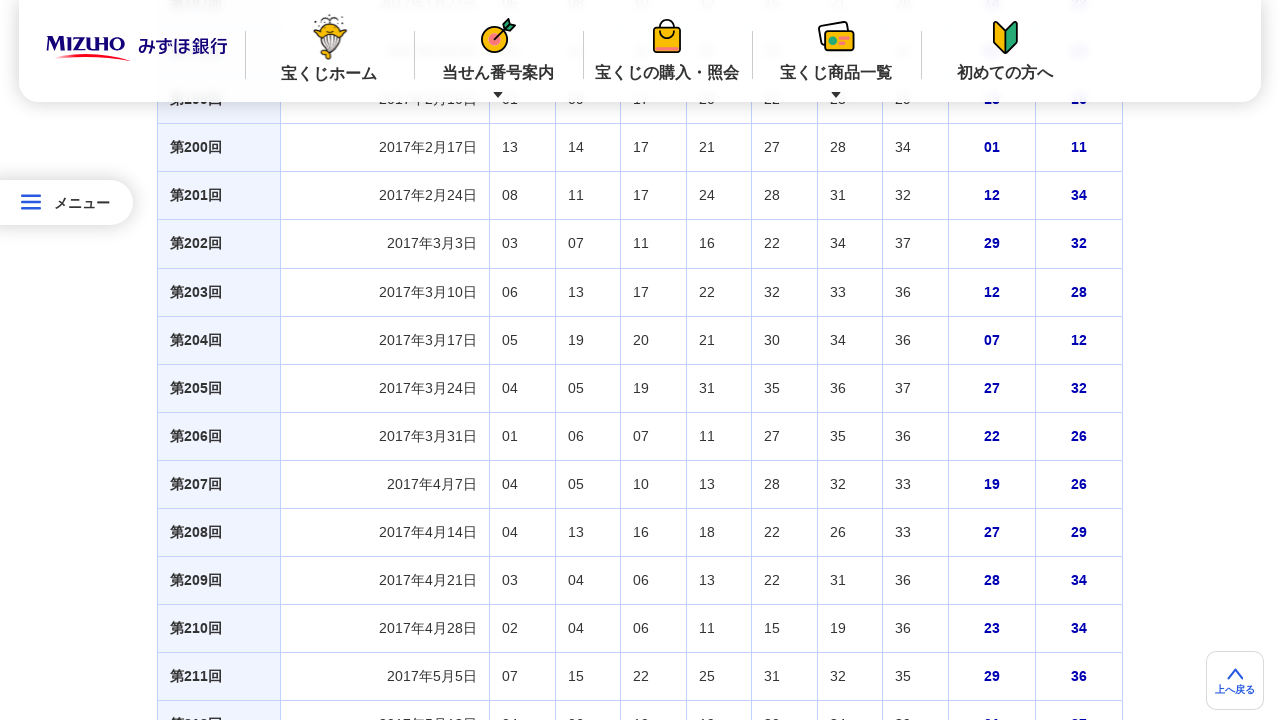

Waited 2 seconds for lazy-loaded content to load after scrolling to 10000px
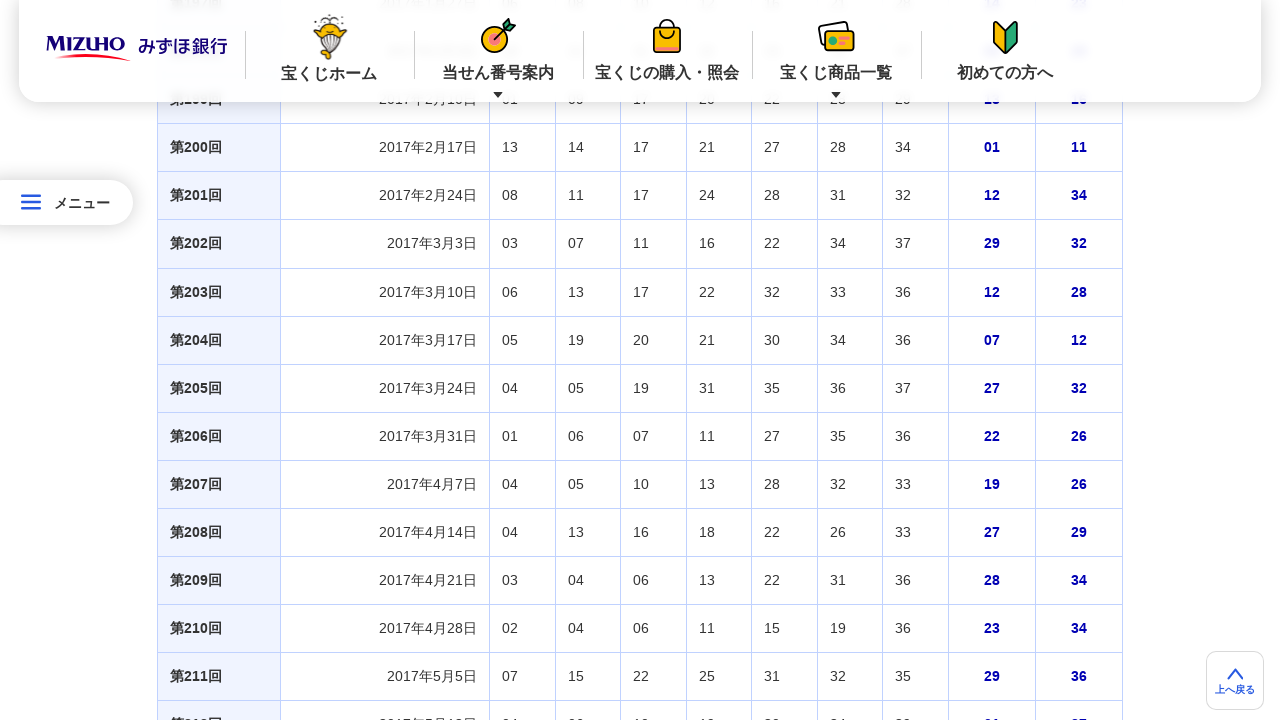

Scrolled page to height 11000px
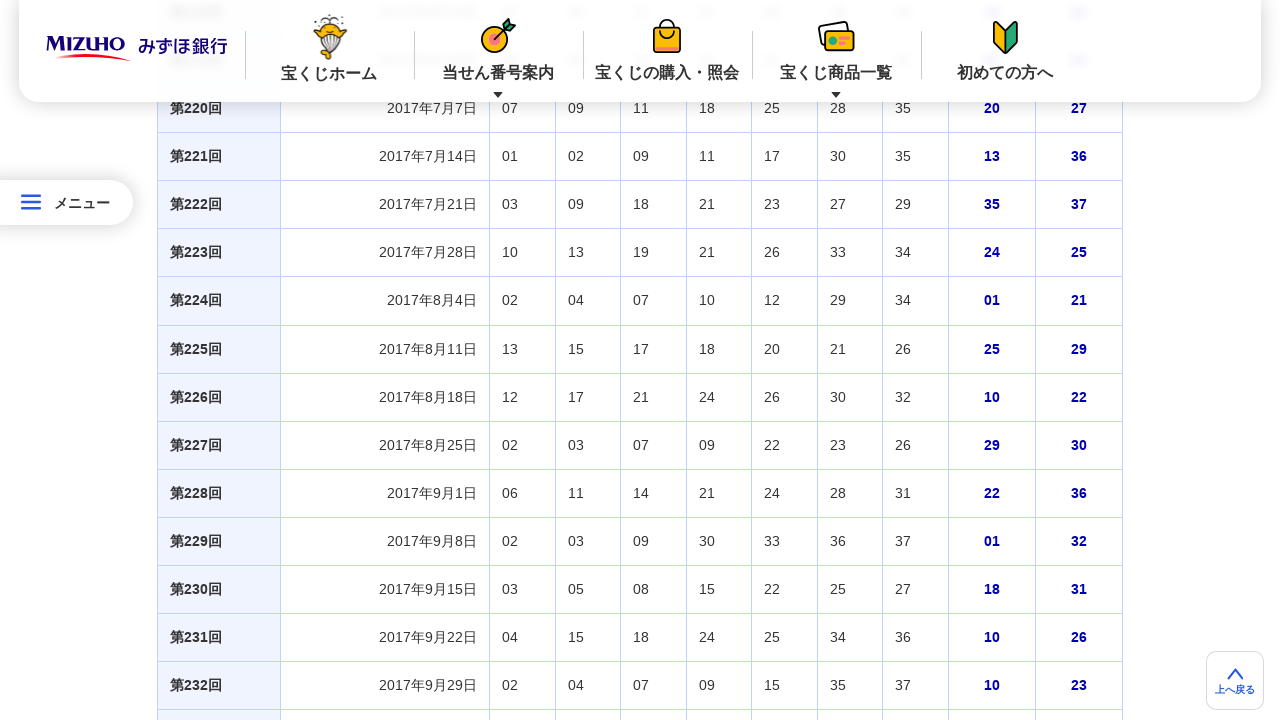

Waited 2 seconds for lazy-loaded content to load after scrolling to 11000px
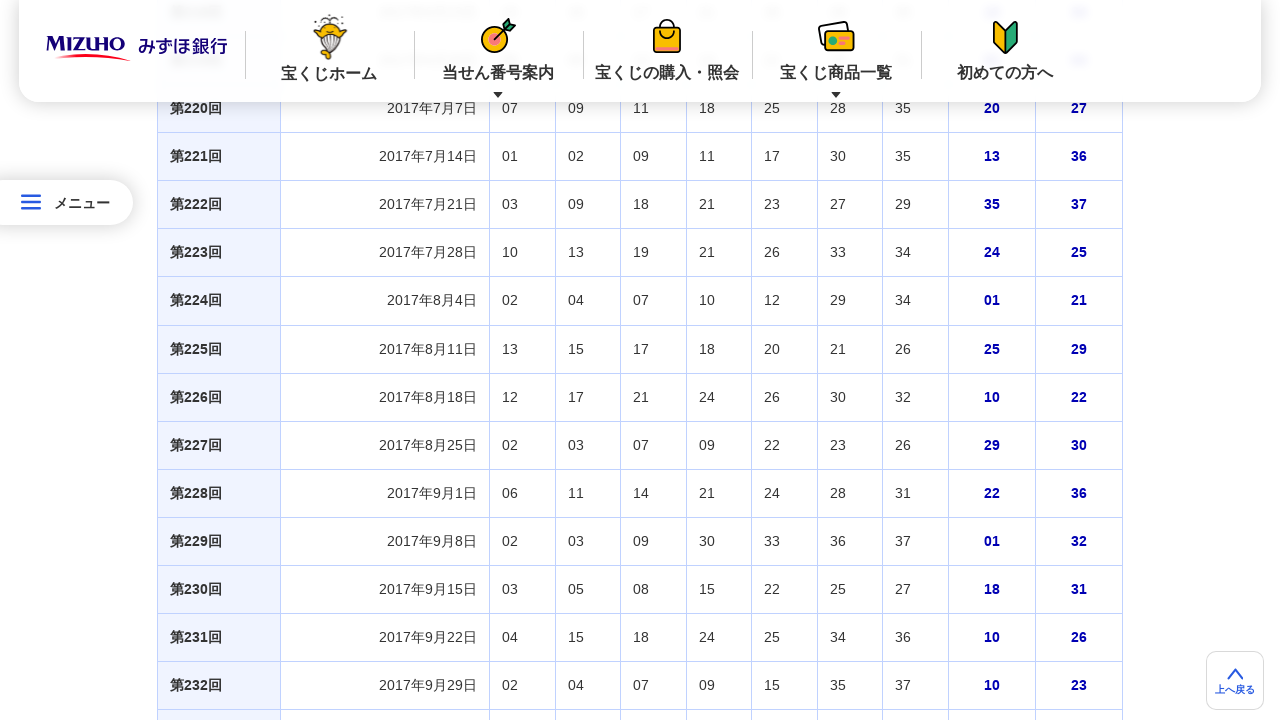

Scrolled page to height 12000px
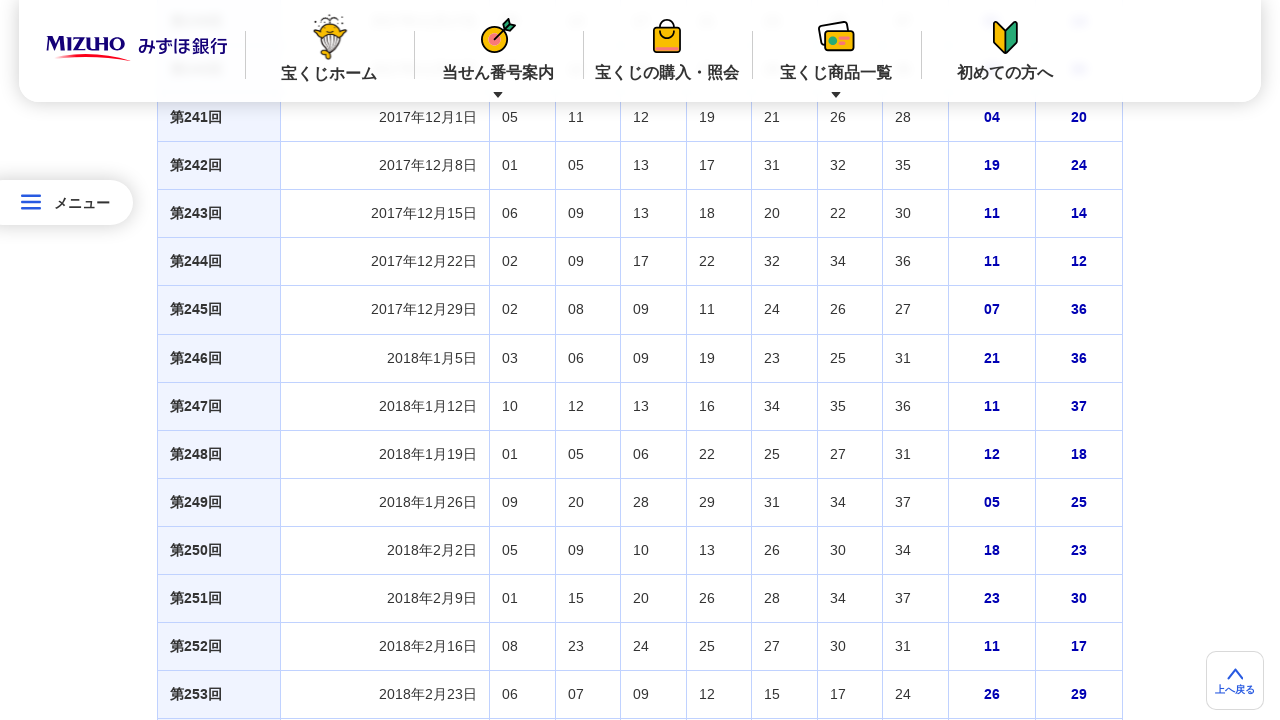

Waited 2 seconds for lazy-loaded content to load after scrolling to 12000px
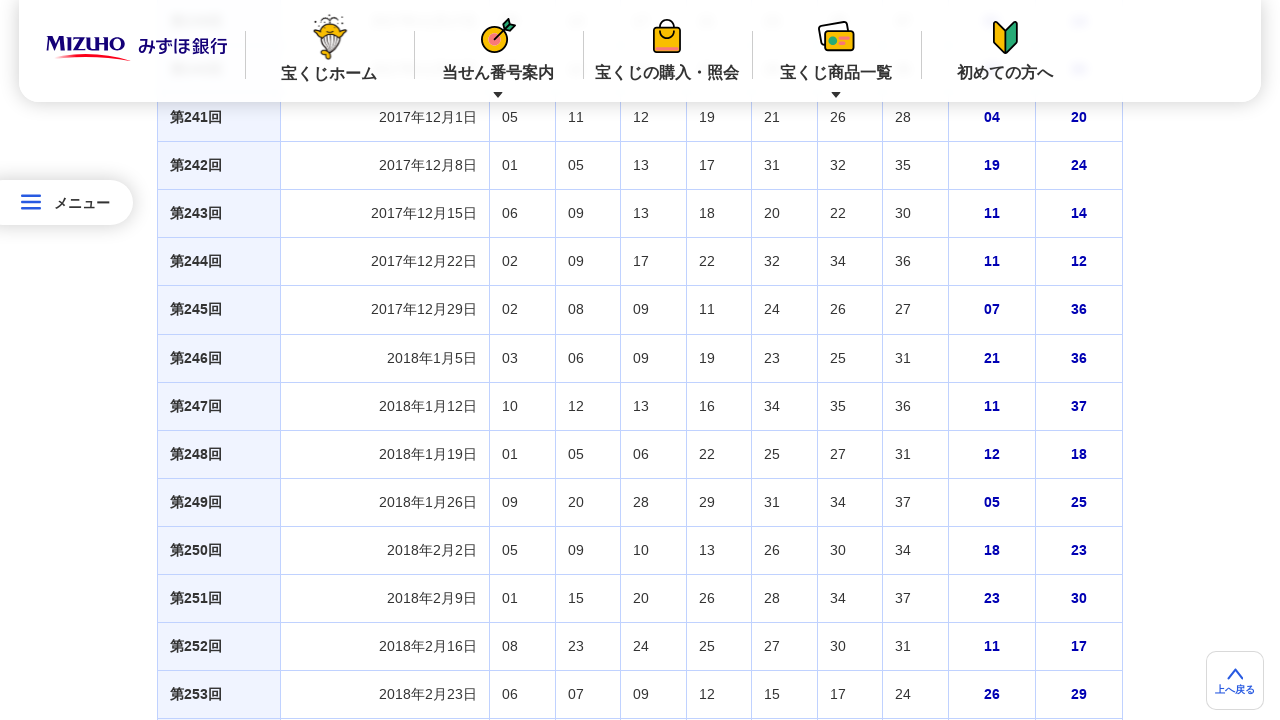

Scrolled page to height 13000px
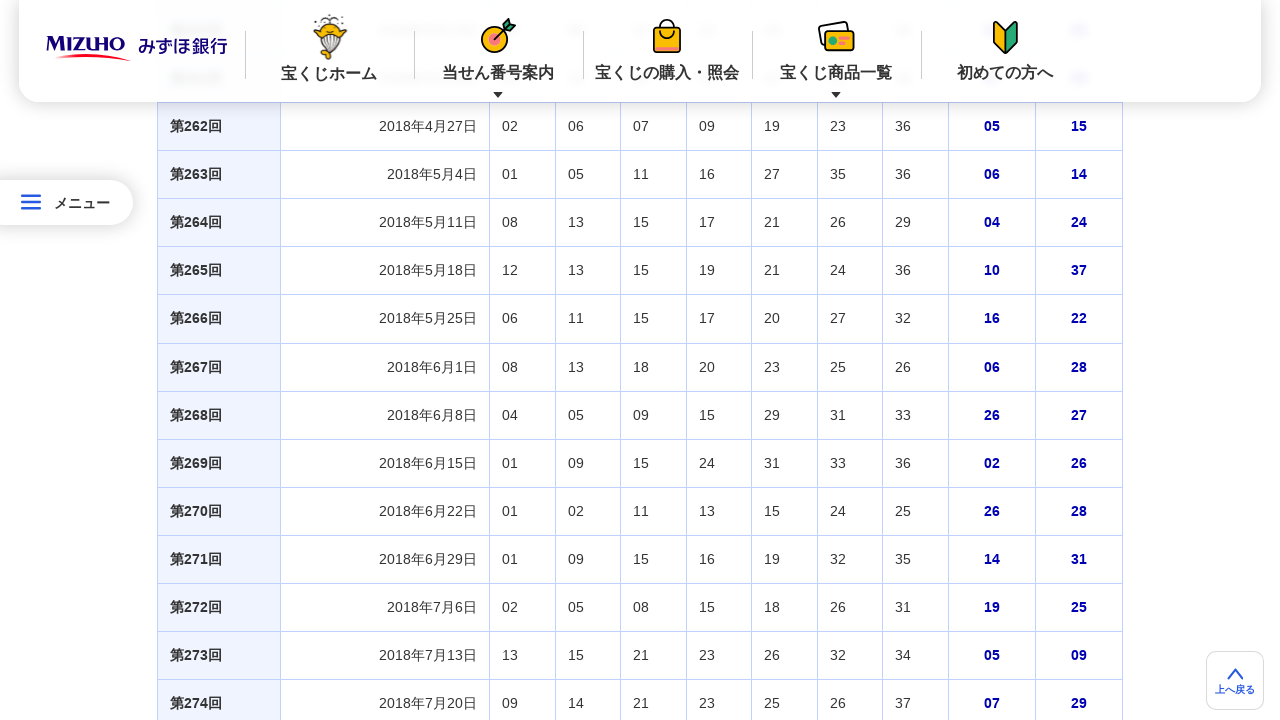

Waited 2 seconds for lazy-loaded content to load after scrolling to 13000px
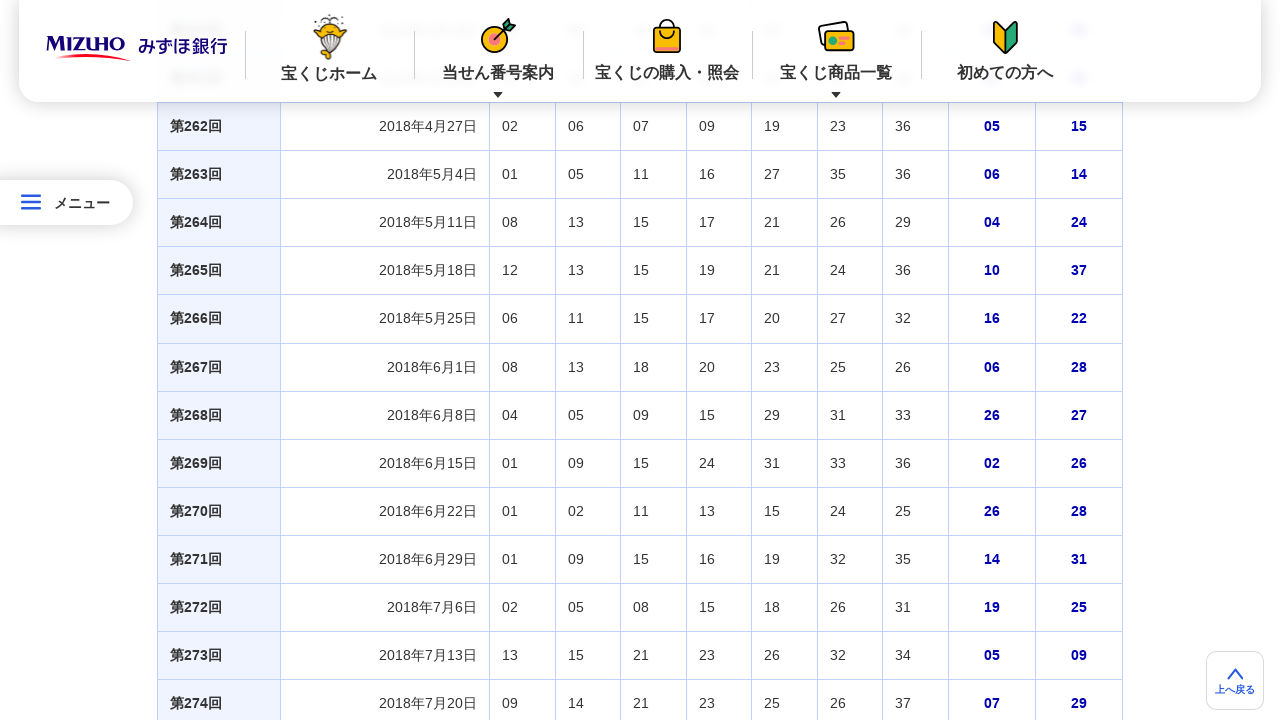

Scrolled page to height 14000px
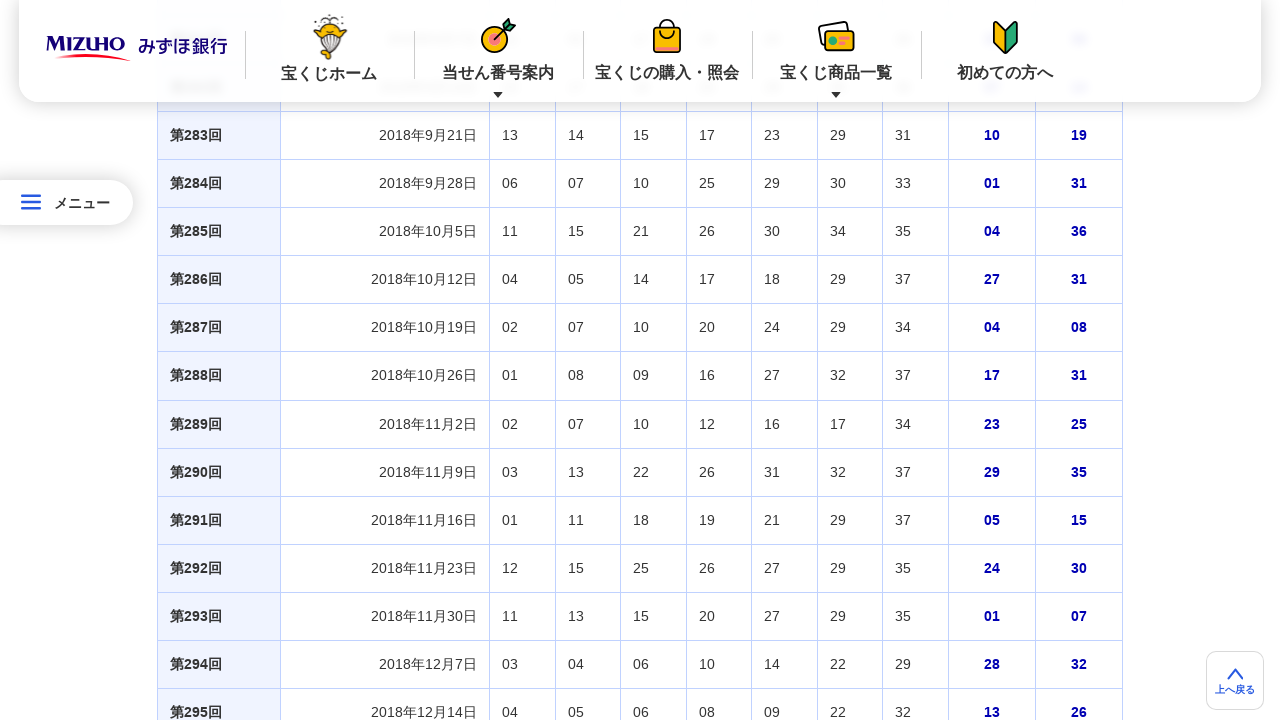

Waited 2 seconds for lazy-loaded content to load after scrolling to 14000px
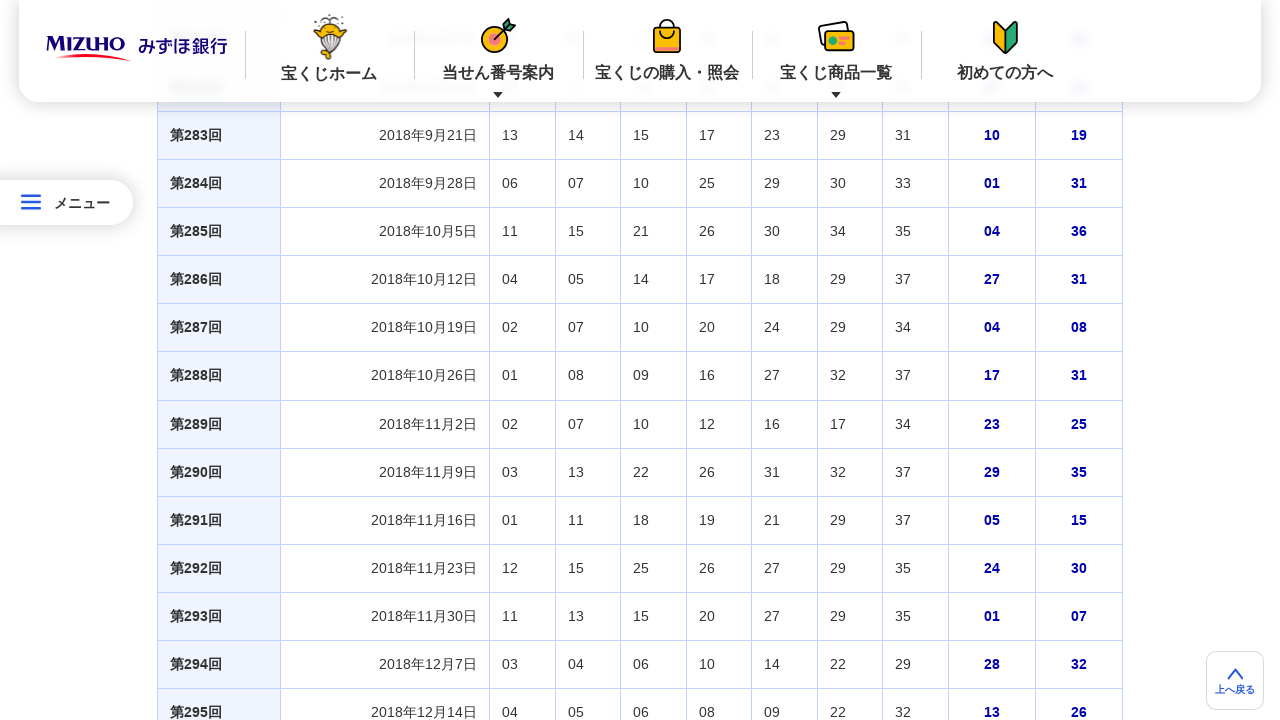

Scrolled page to height 15000px
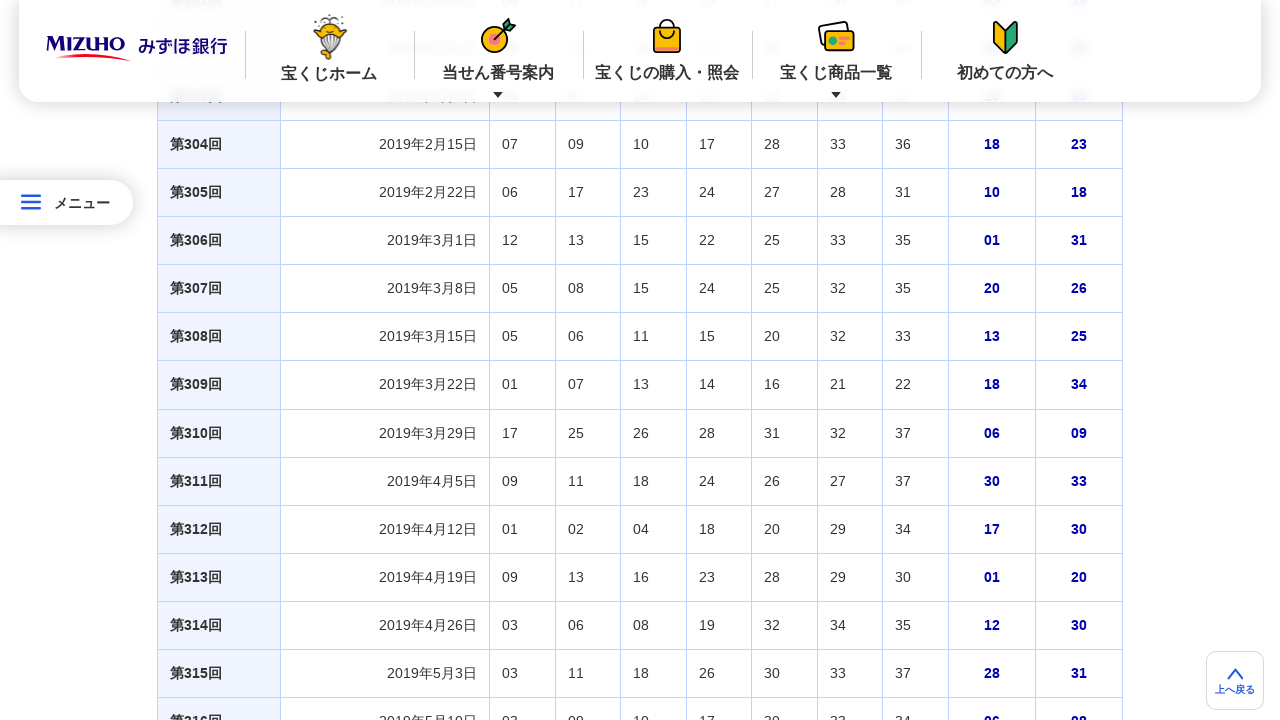

Waited 2 seconds for lazy-loaded content to load after scrolling to 15000px
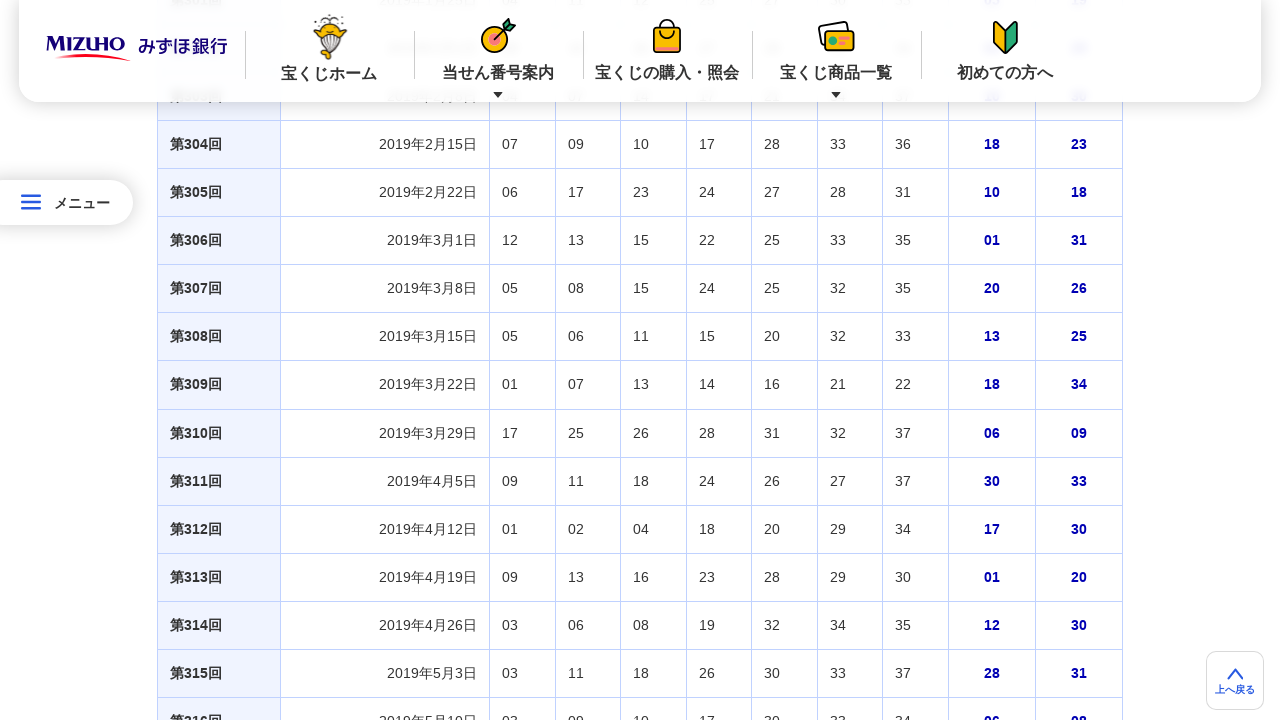

Scrolled page to height 16000px
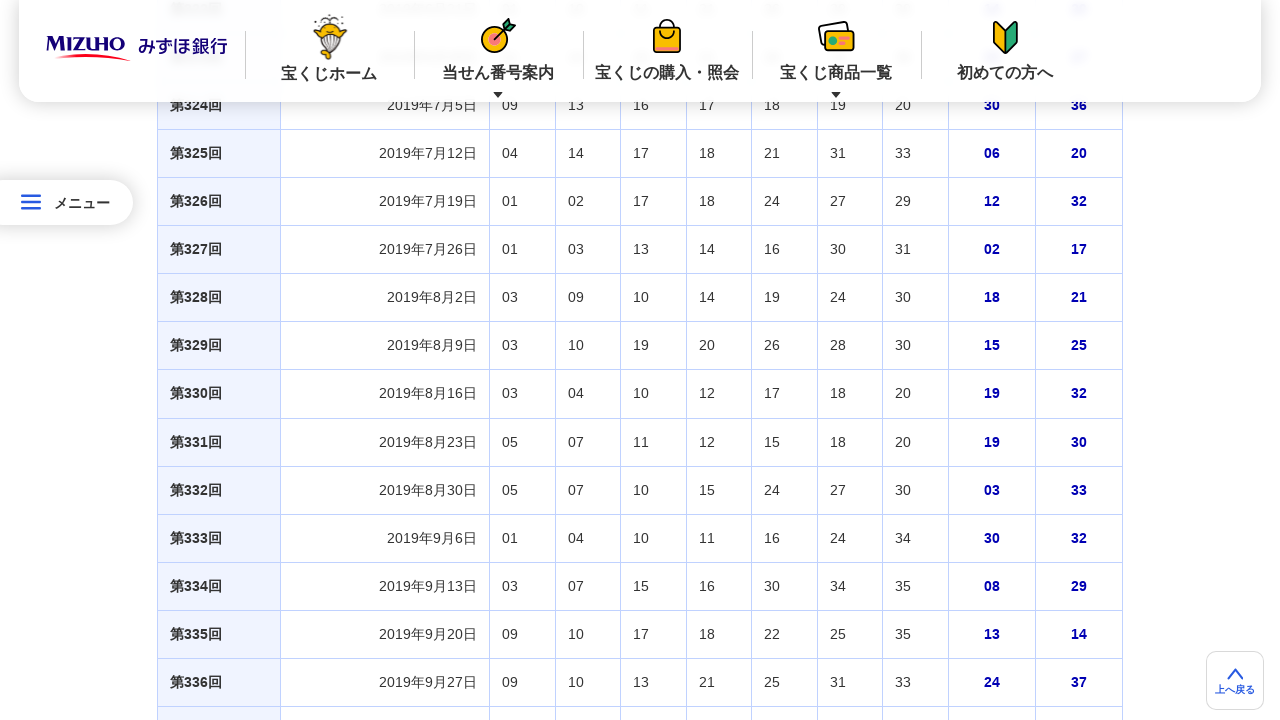

Waited 2 seconds for lazy-loaded content to load after scrolling to 16000px
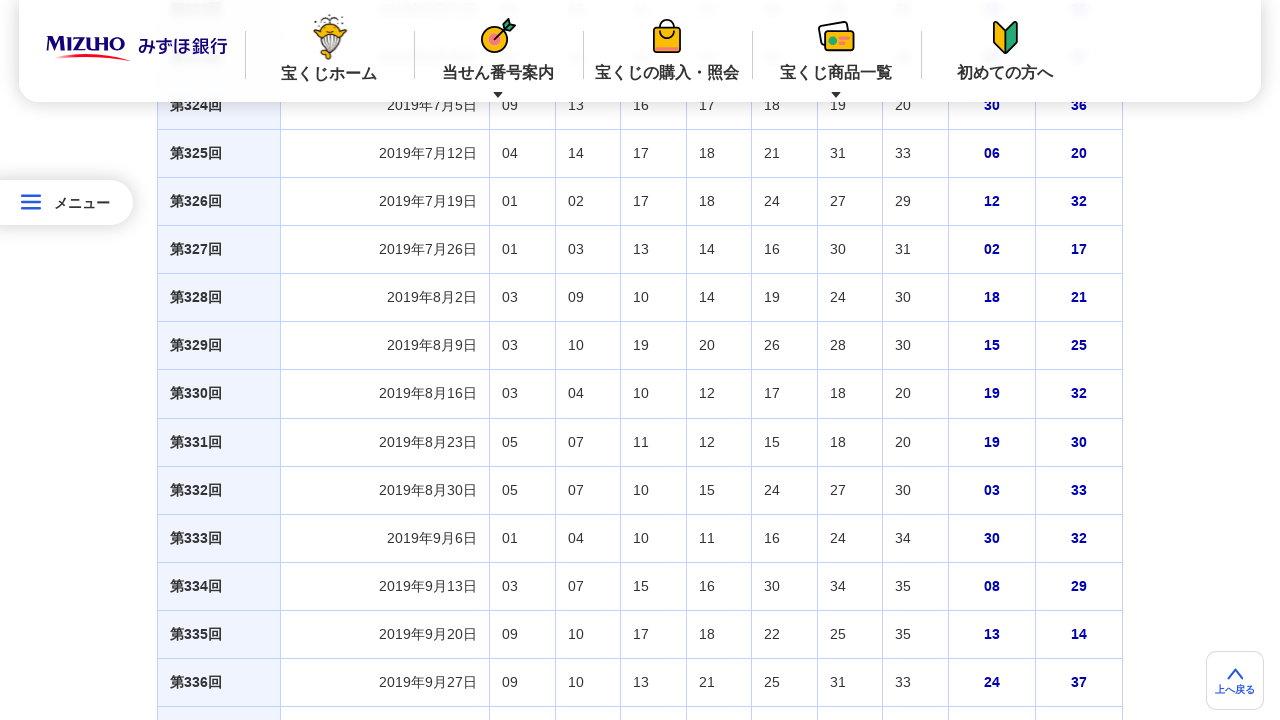

Scrolled page to height 17000px
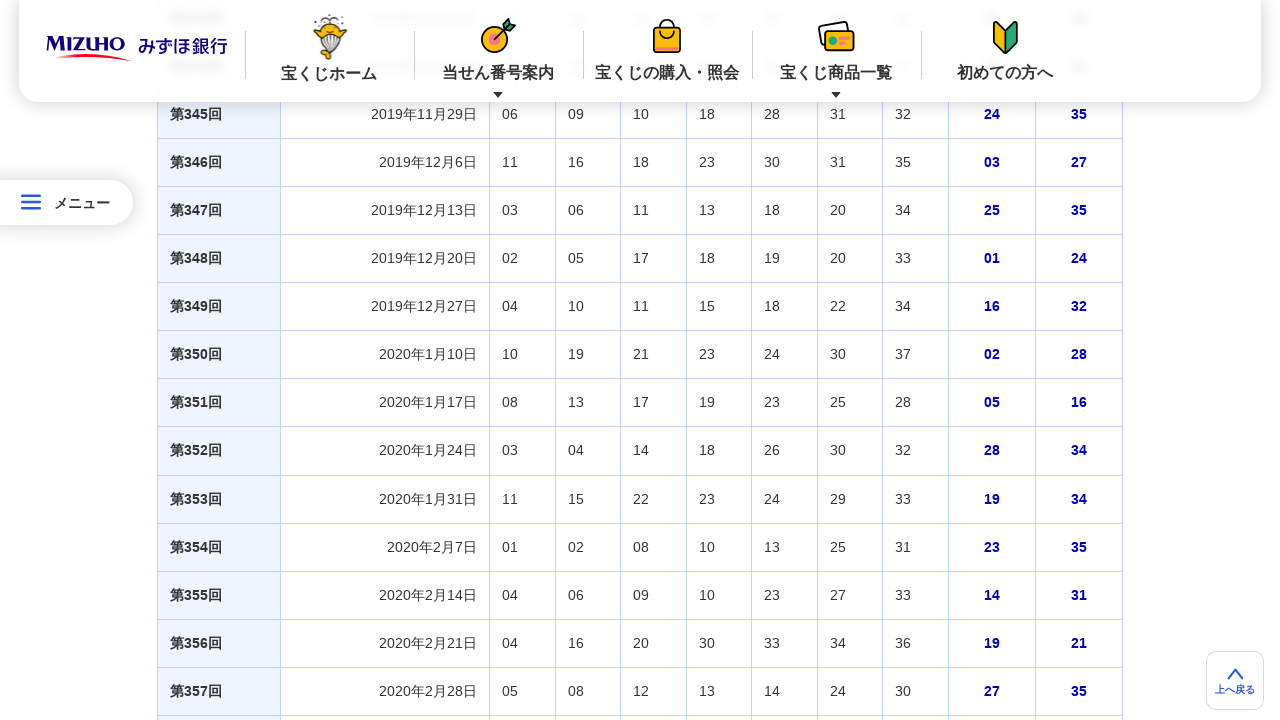

Waited 2 seconds for lazy-loaded content to load after scrolling to 17000px
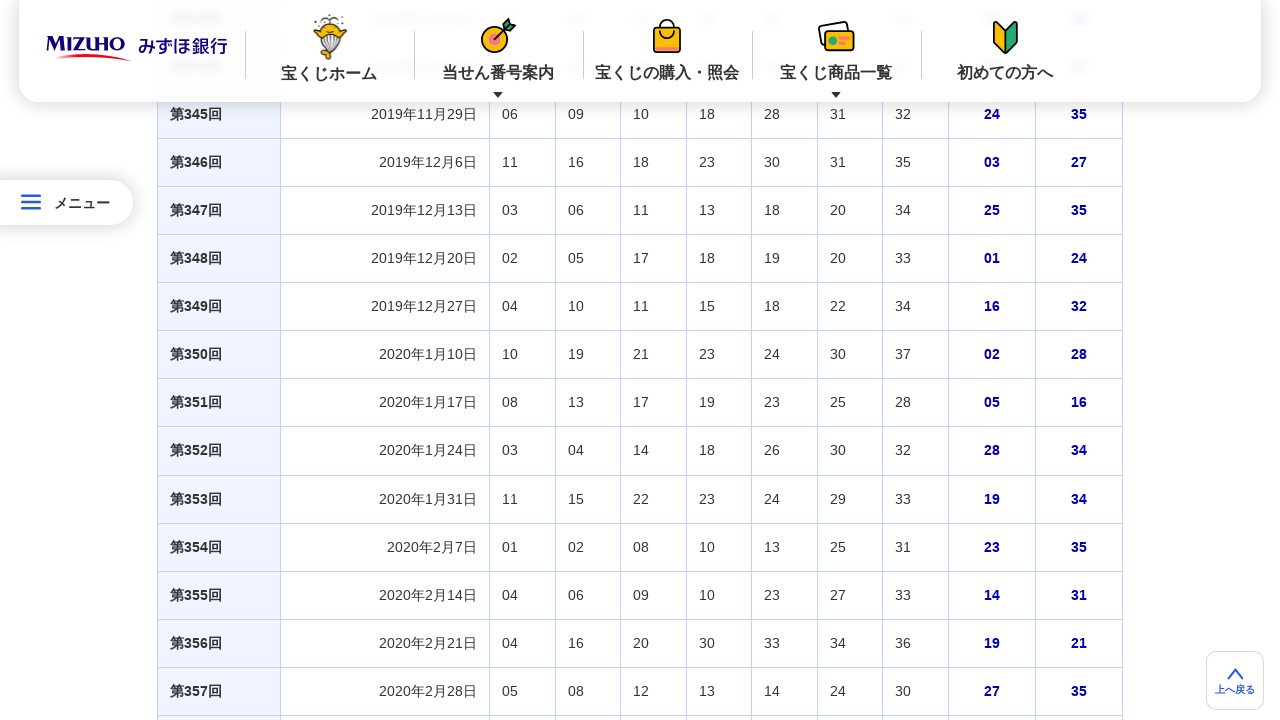

Scrolled page to height 18000px
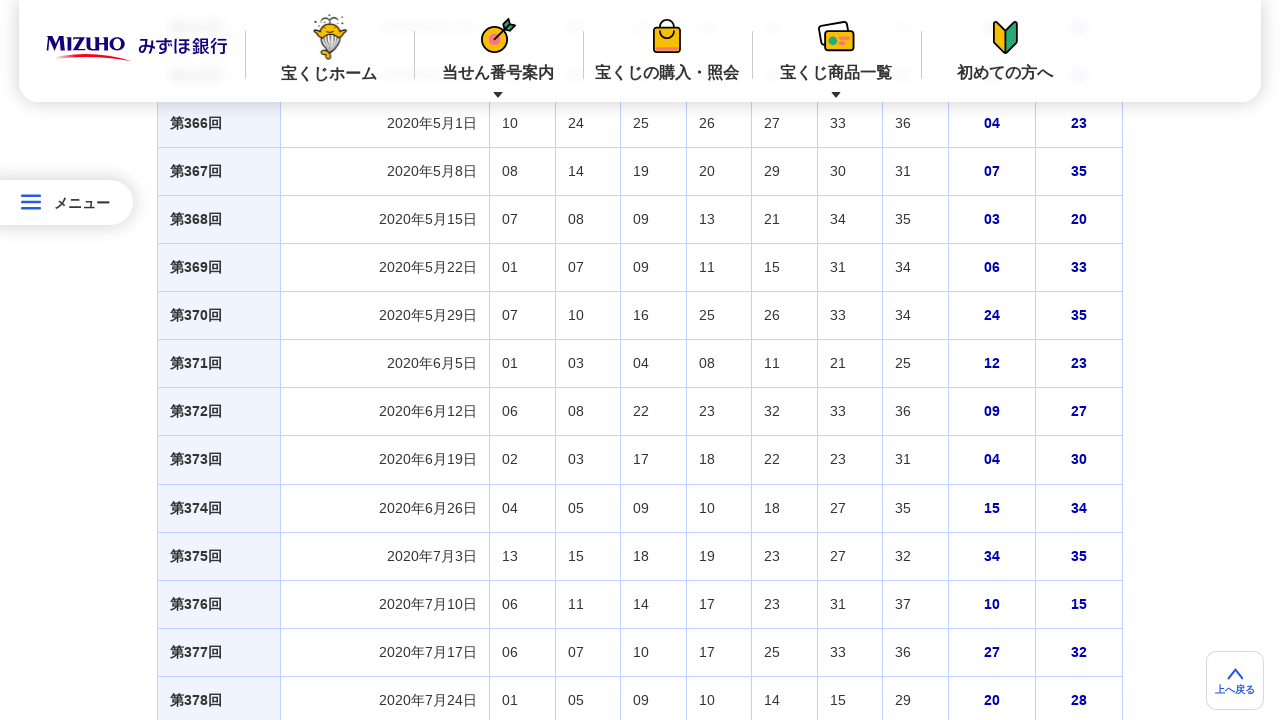

Waited 2 seconds for lazy-loaded content to load after scrolling to 18000px
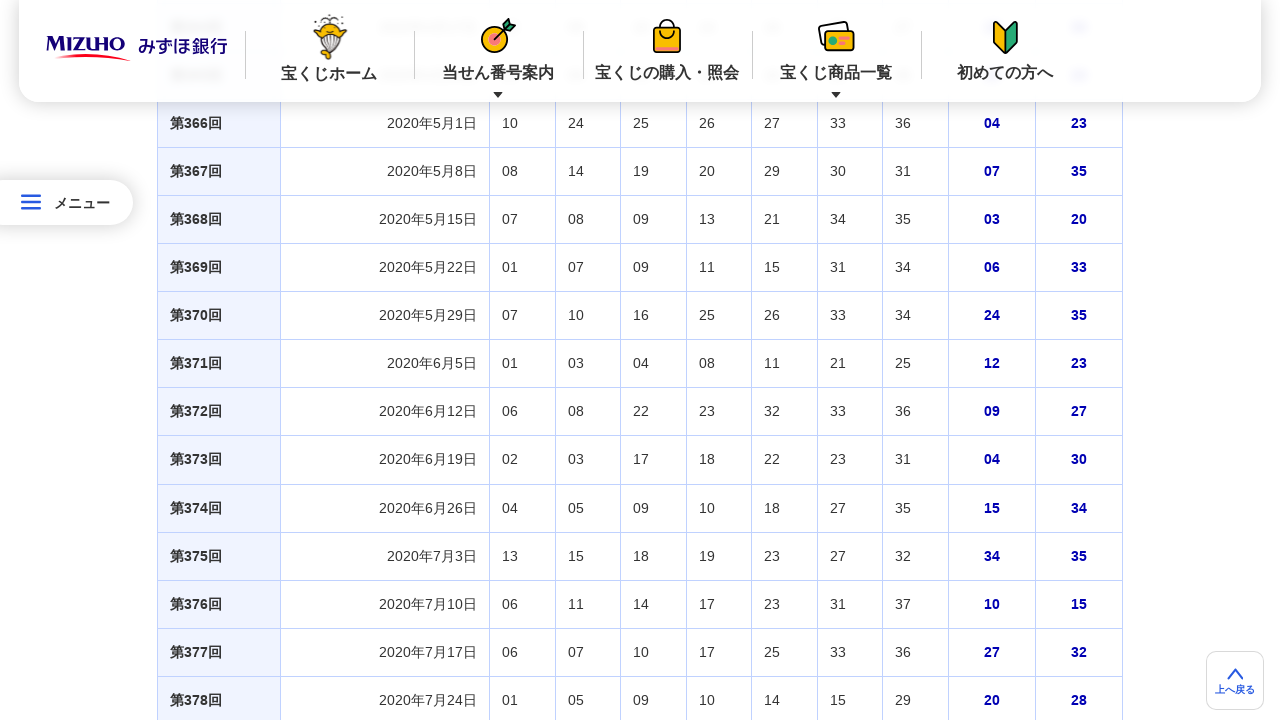

Scrolled page to height 19000px
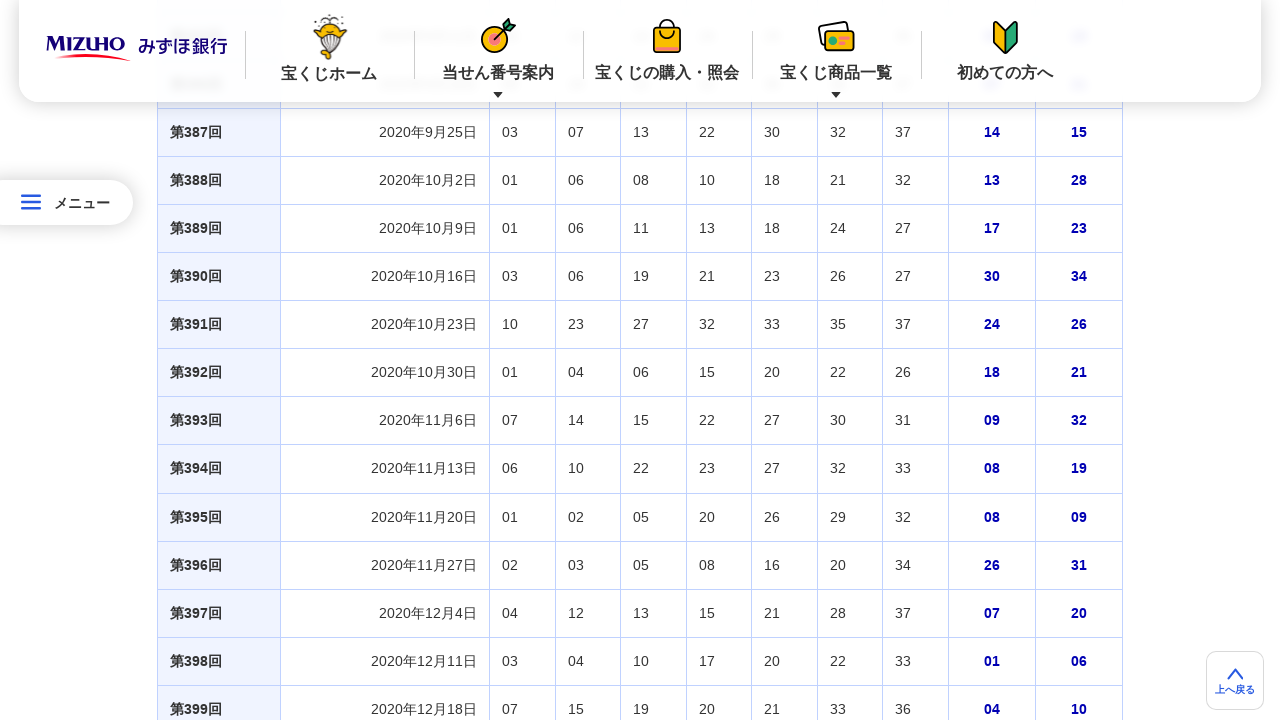

Waited 2 seconds for lazy-loaded content to load after scrolling to 19000px
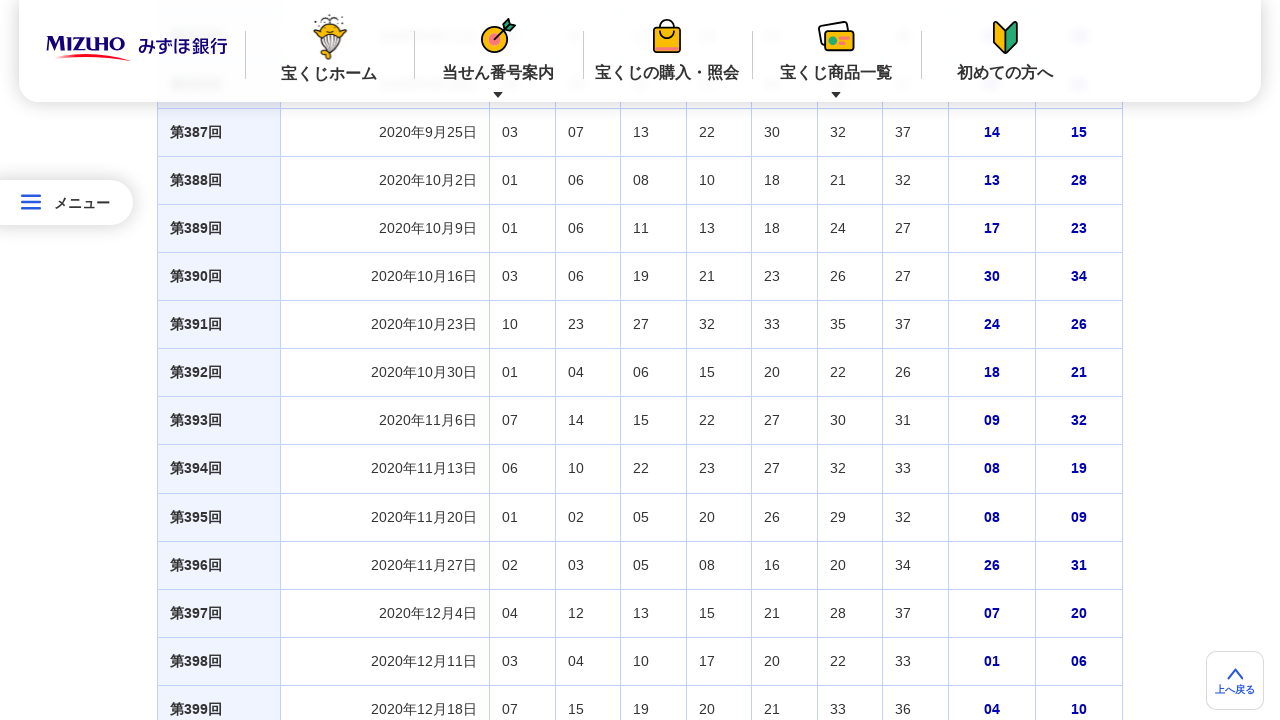

Verified lottery result elements loaded by waiting for selector '.js-lottery-backnumber-temp-pc'
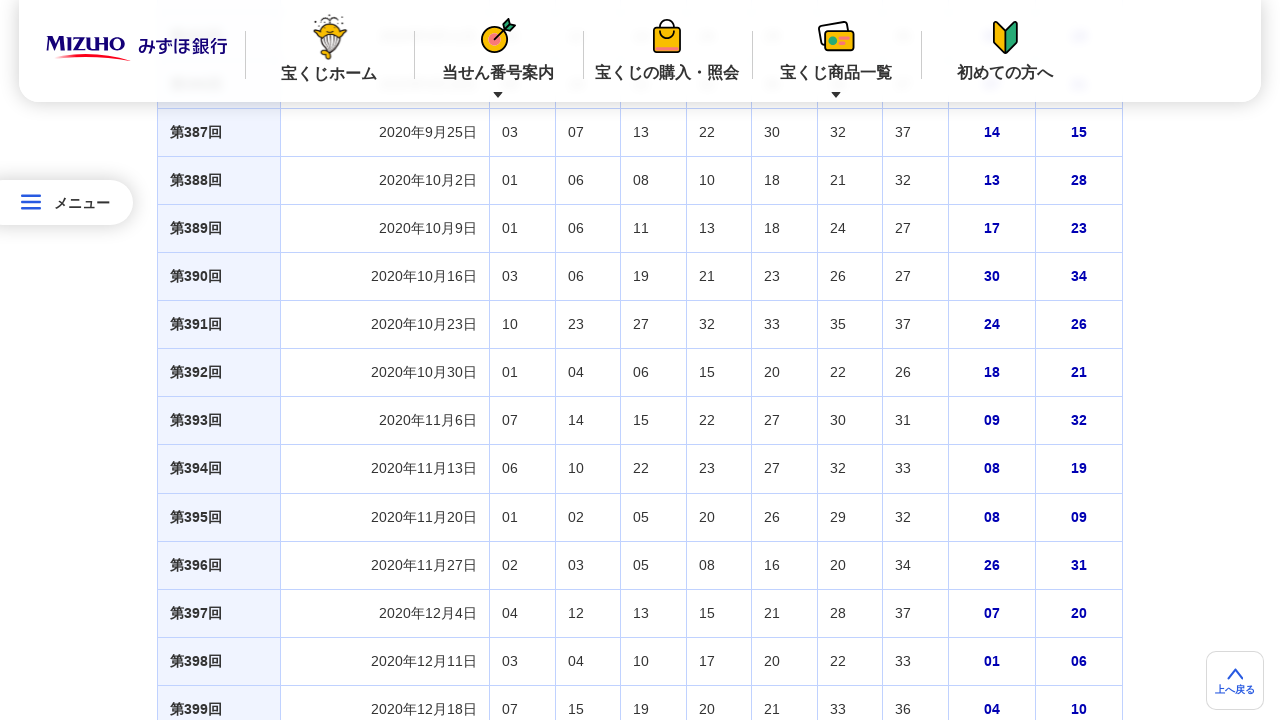

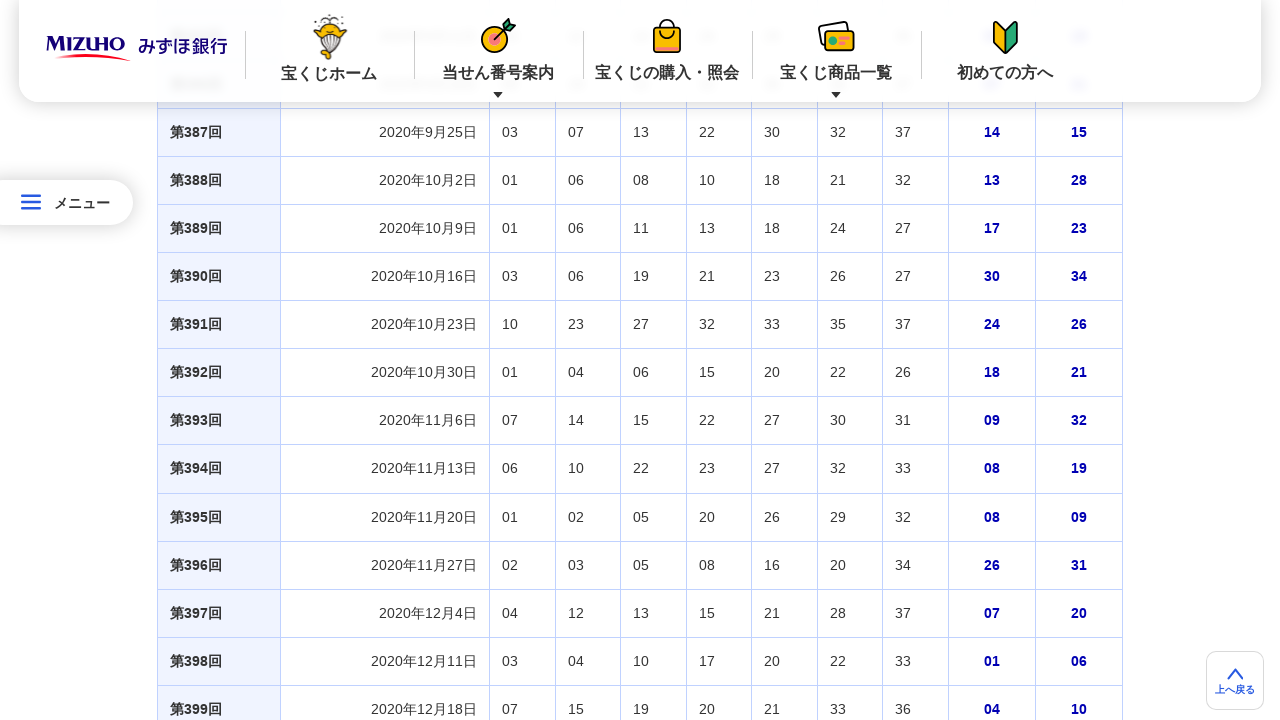